Automates playing the 2048 game by sending arrow key inputs in a loop until the game over screen appears

Starting URL: https://gabrielecirulli.github.io/2048/

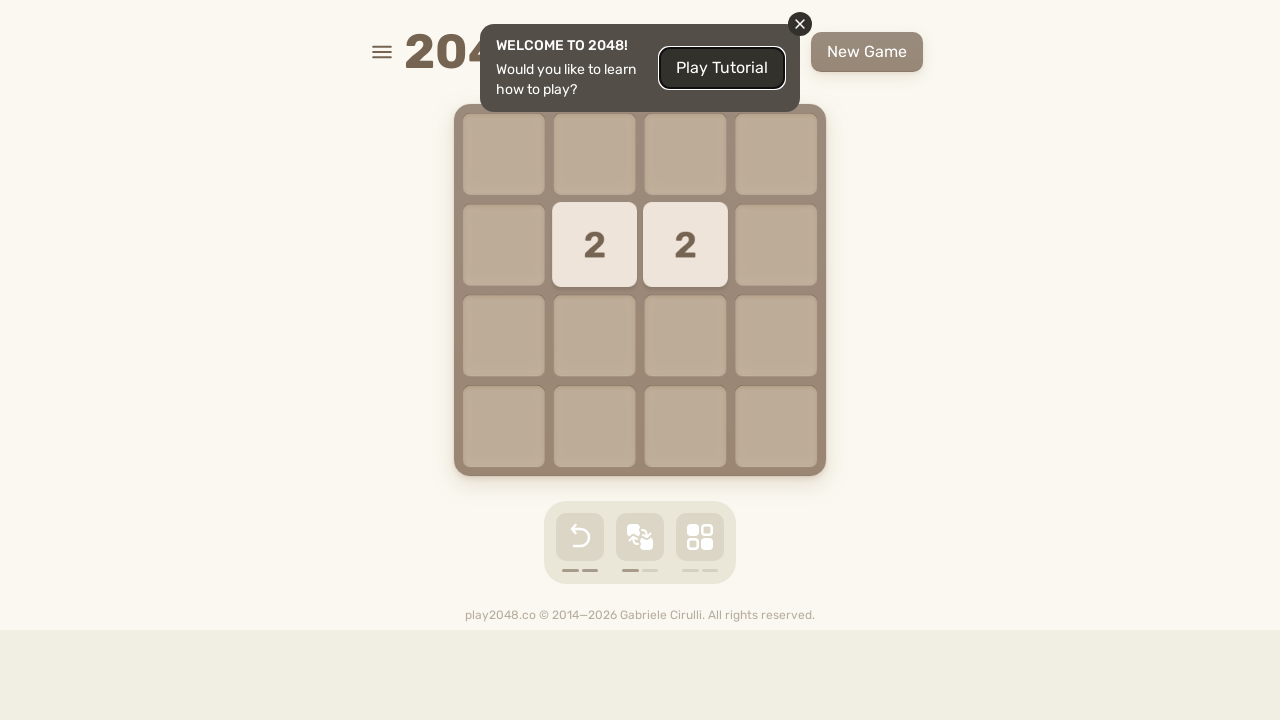

Clicked on game container to focus it at (640, 360) on html
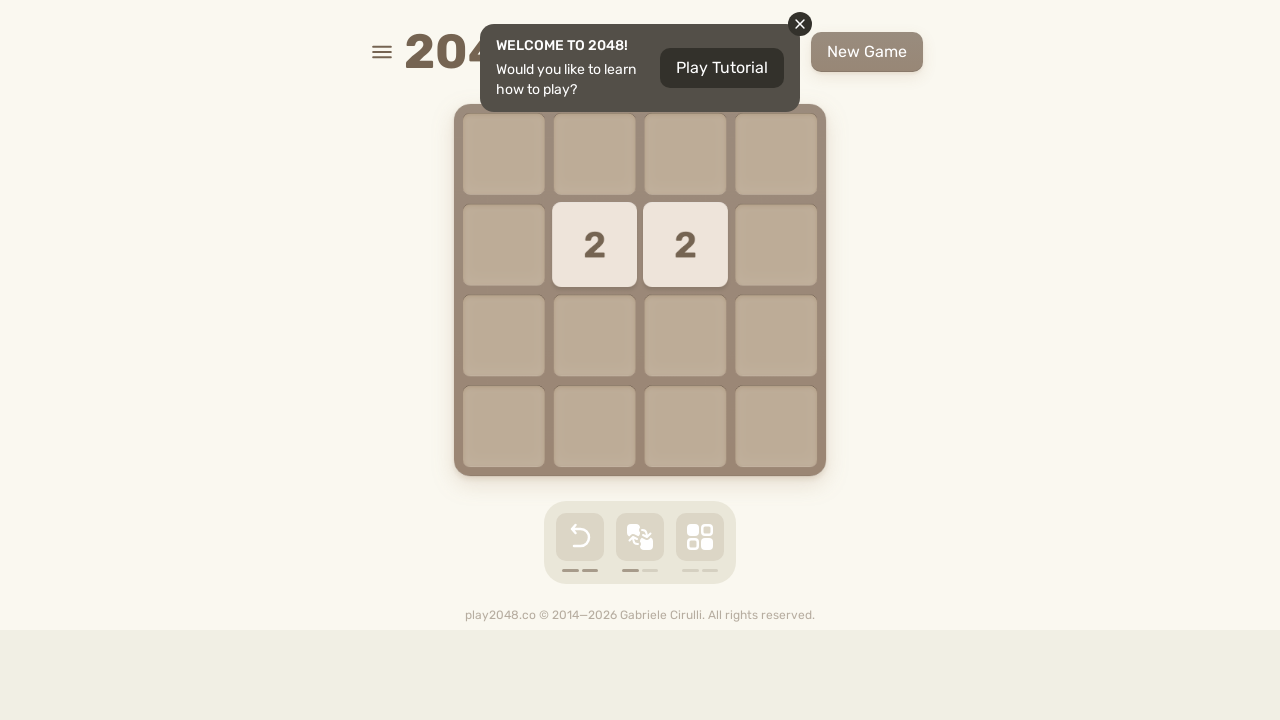

Pressed ArrowUp key
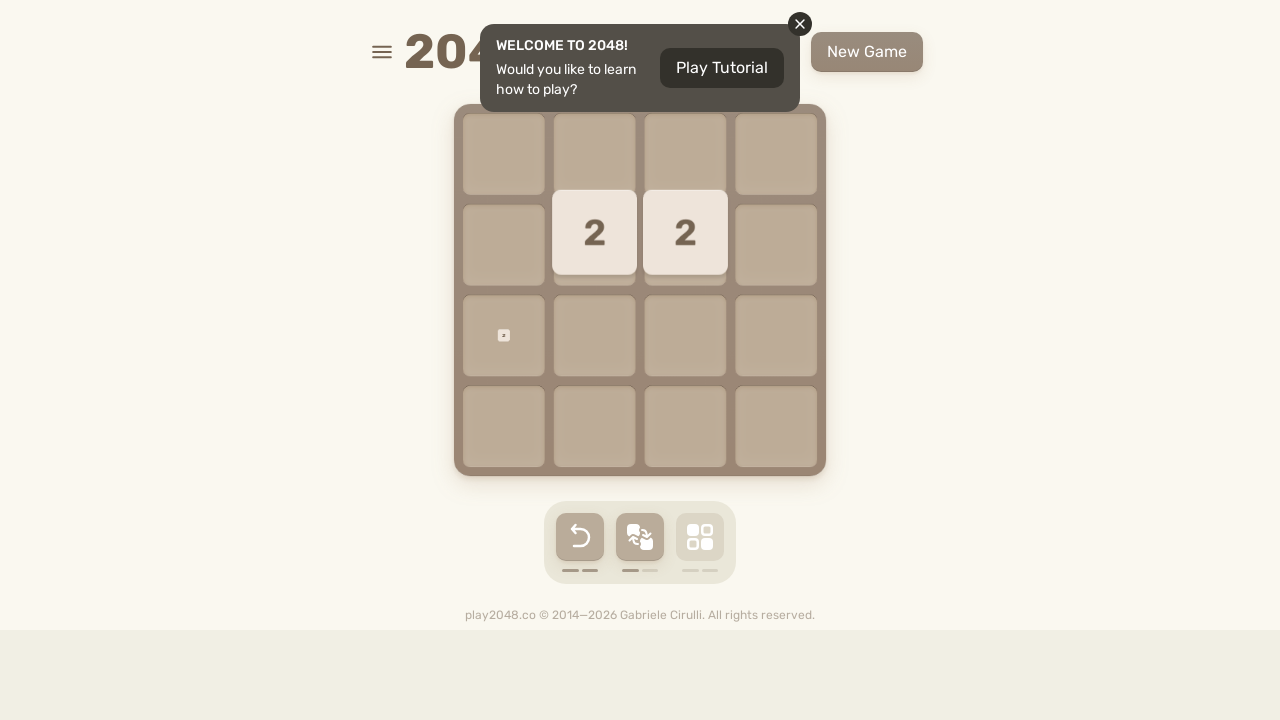

Pressed ArrowDown key
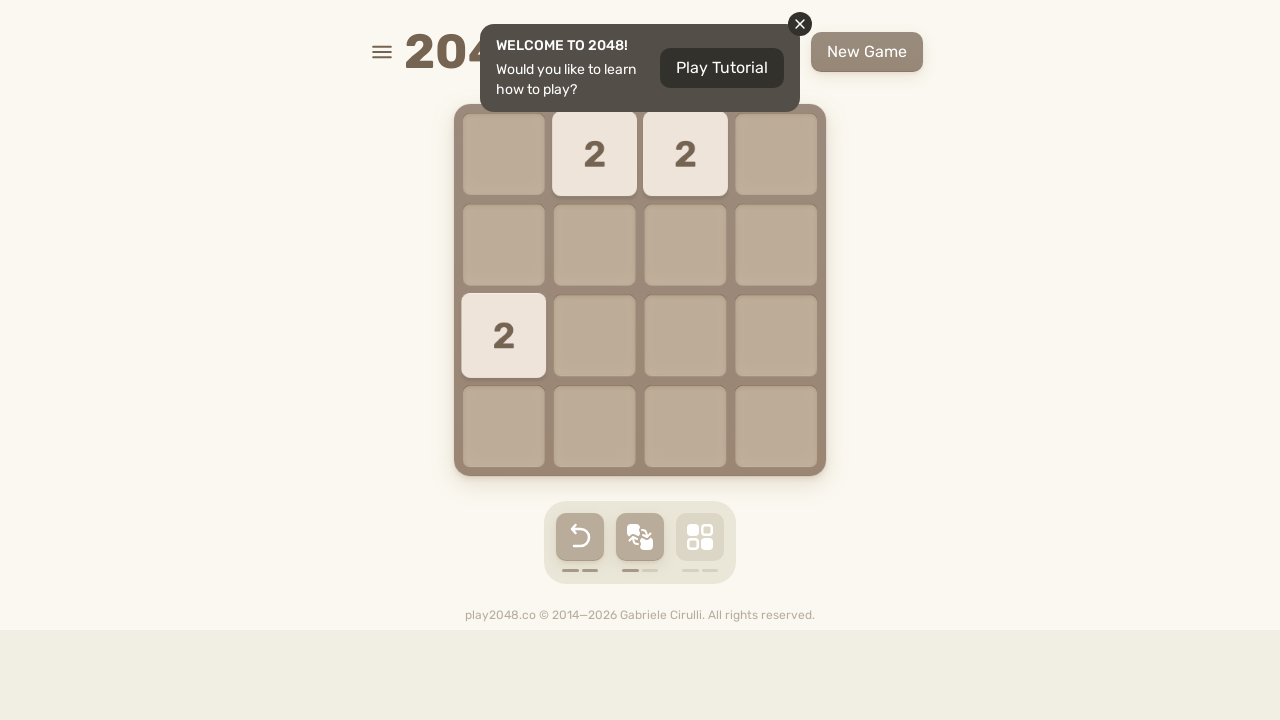

Pressed ArrowLeft key
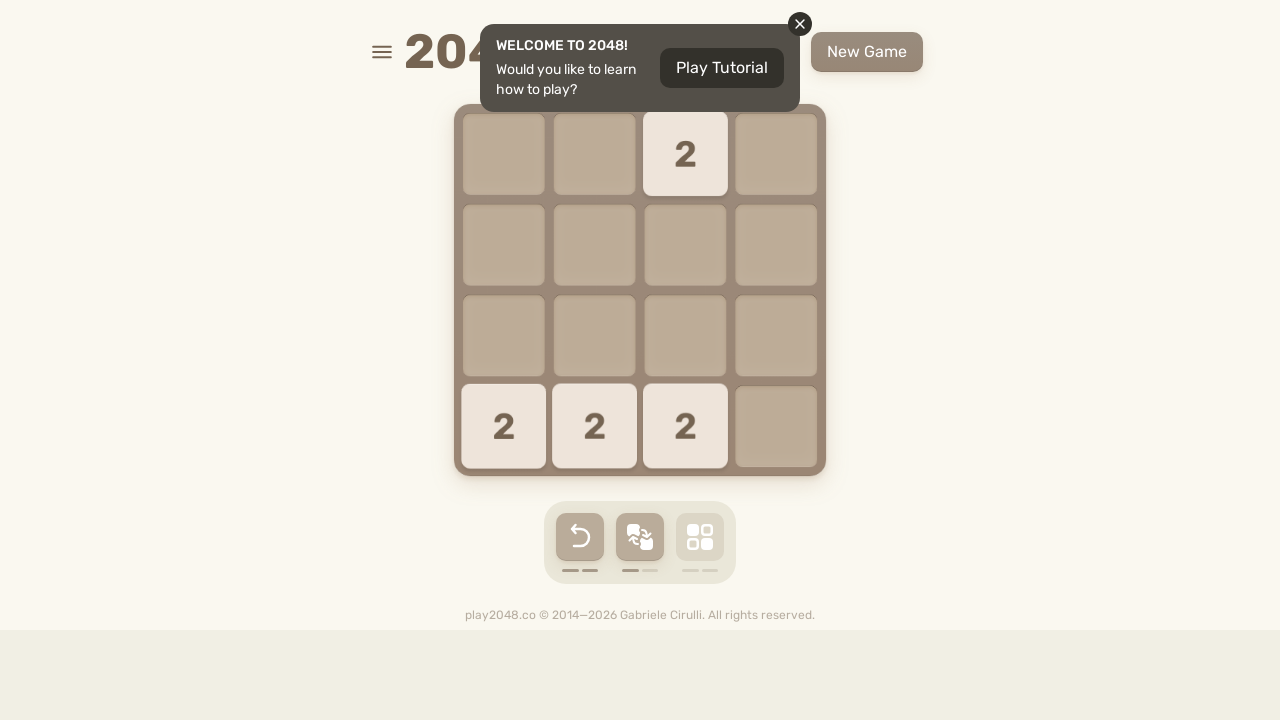

Pressed ArrowRight key
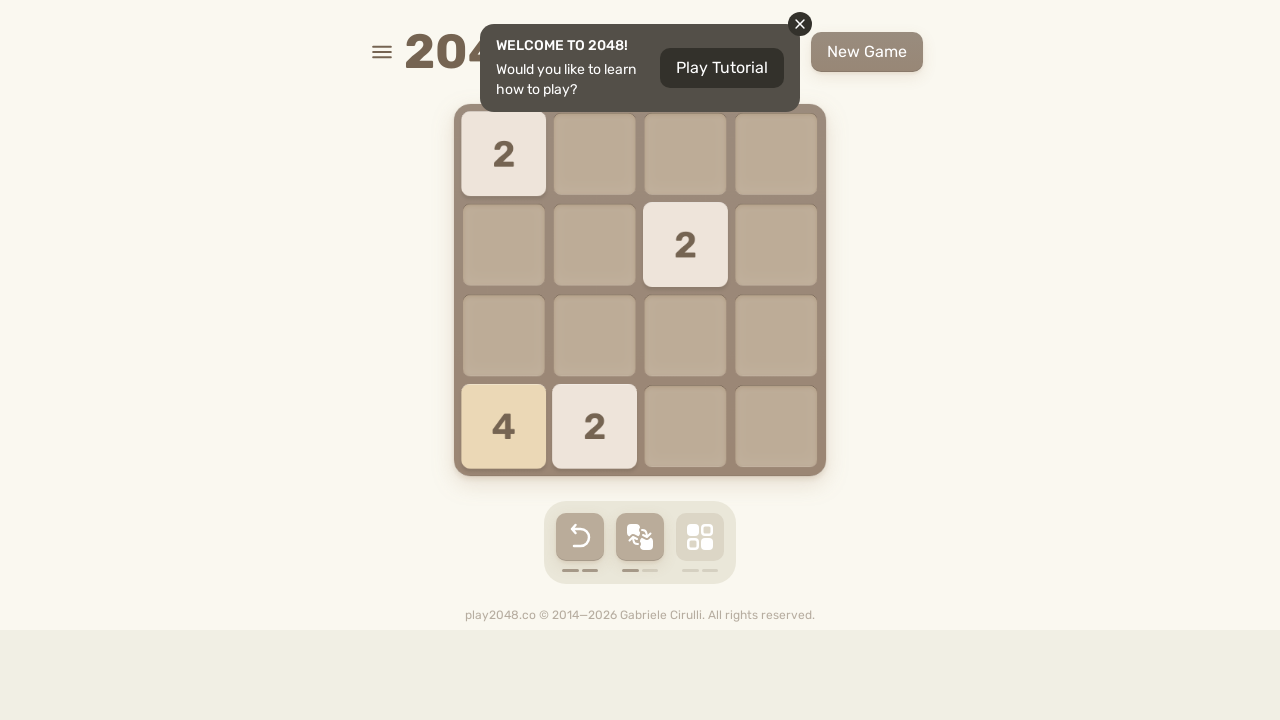

Pressed ArrowUp key
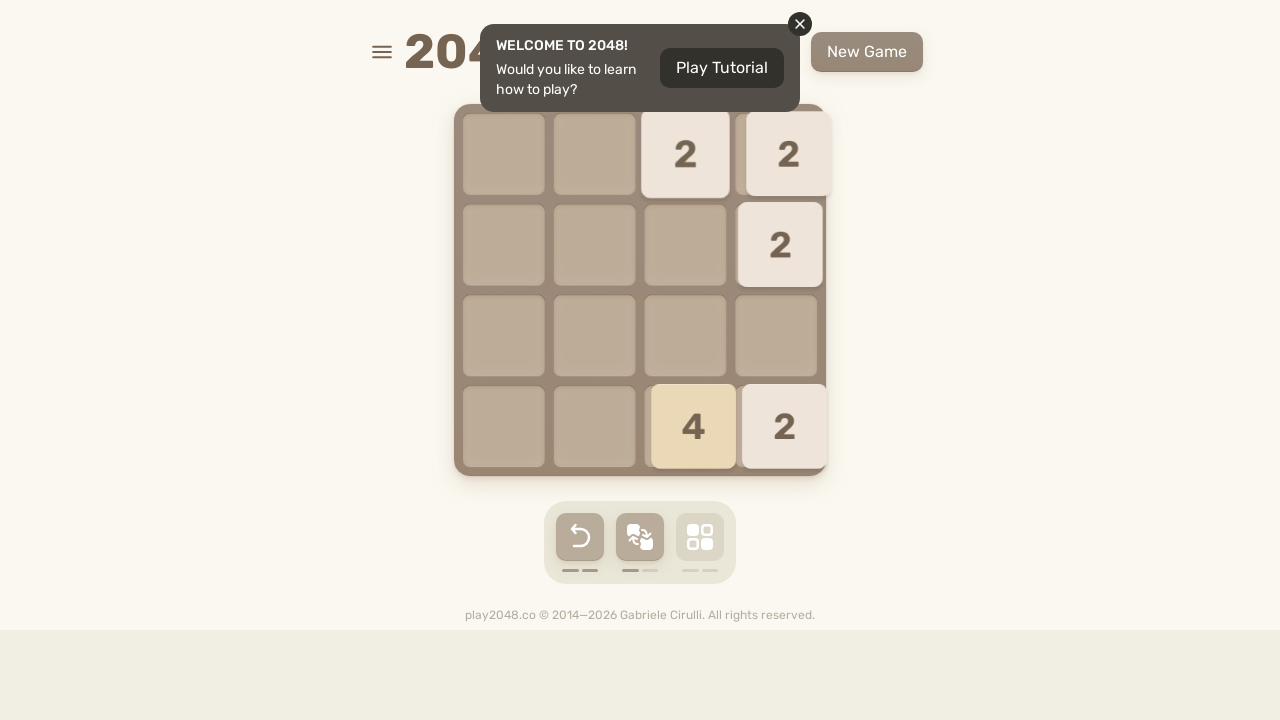

Pressed ArrowDown key
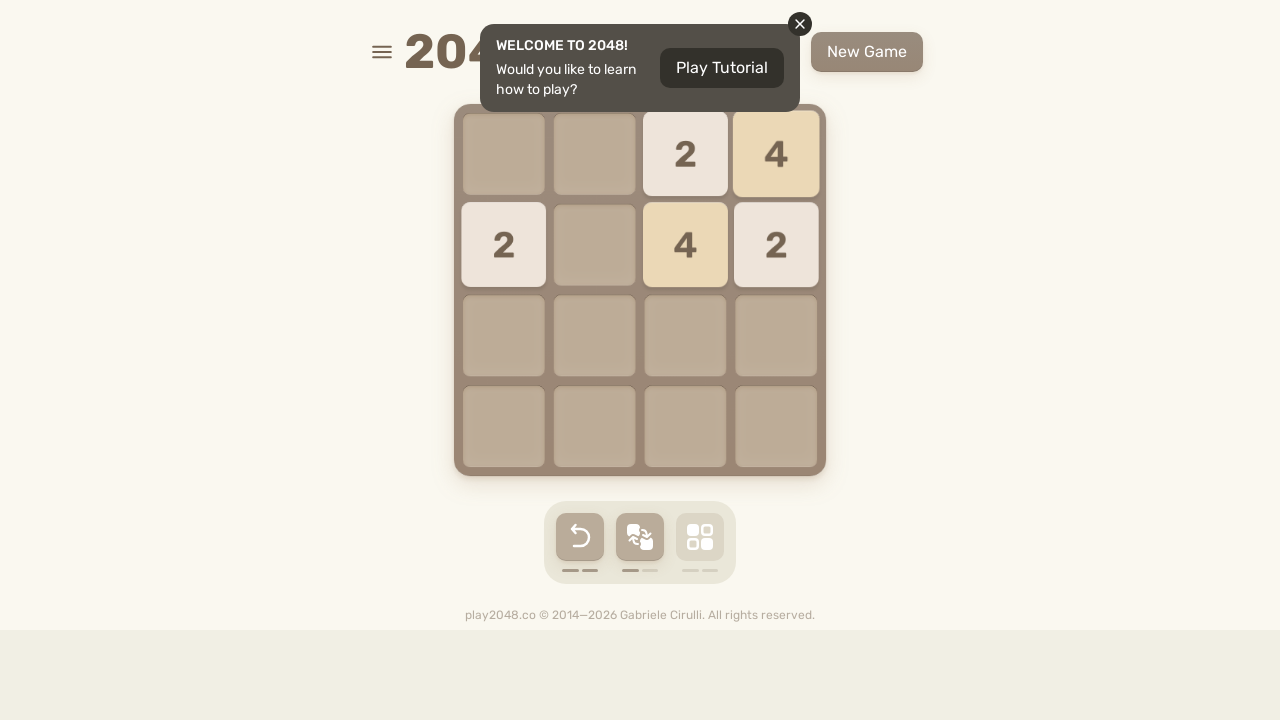

Pressed ArrowLeft key
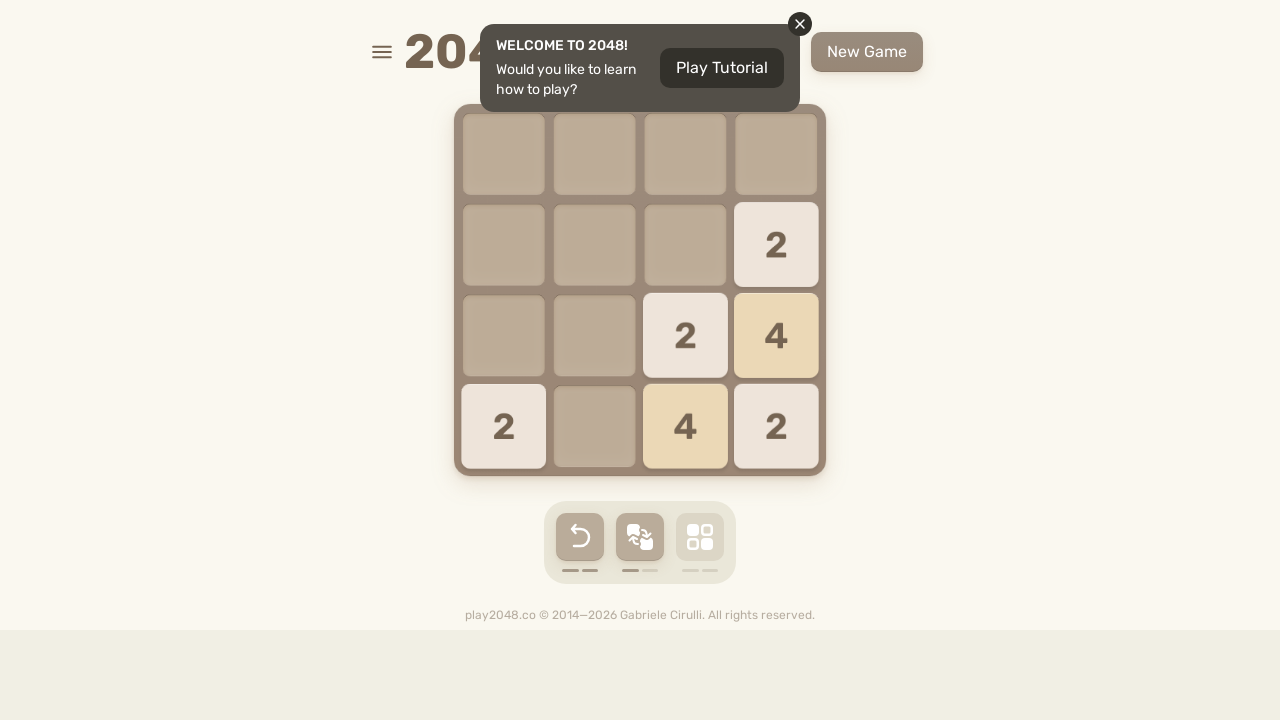

Pressed ArrowRight key
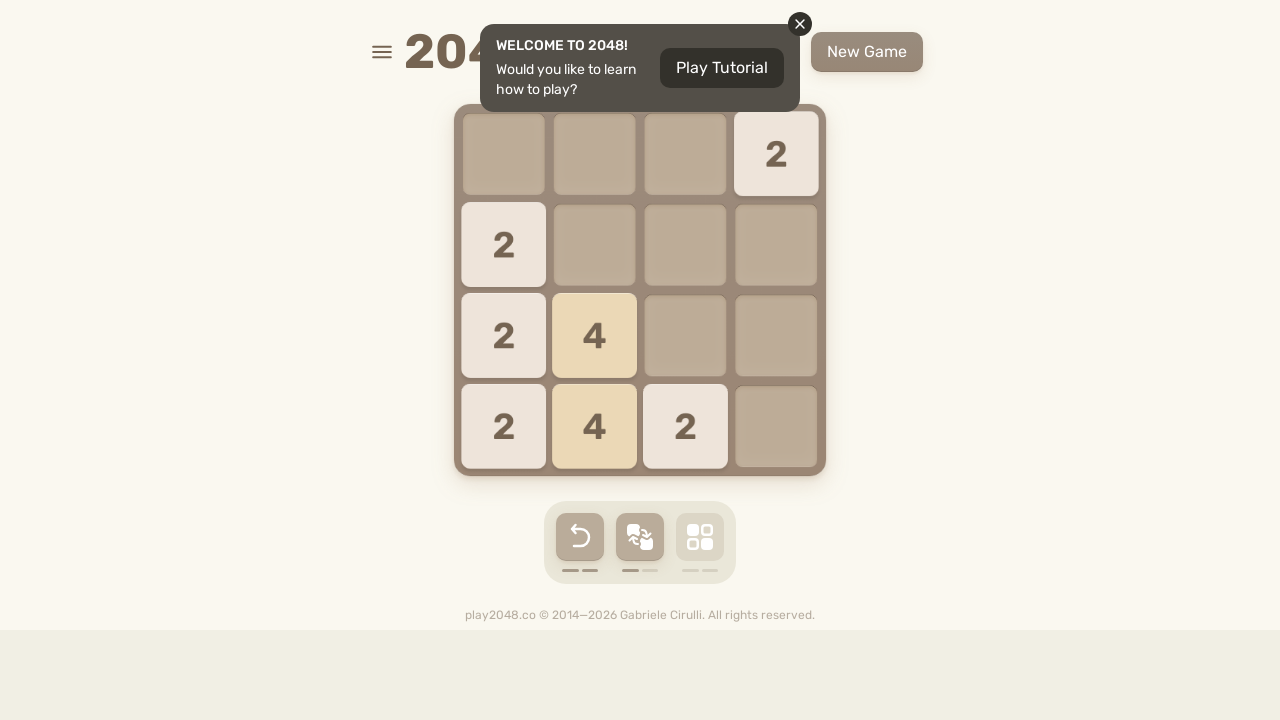

Pressed ArrowUp key
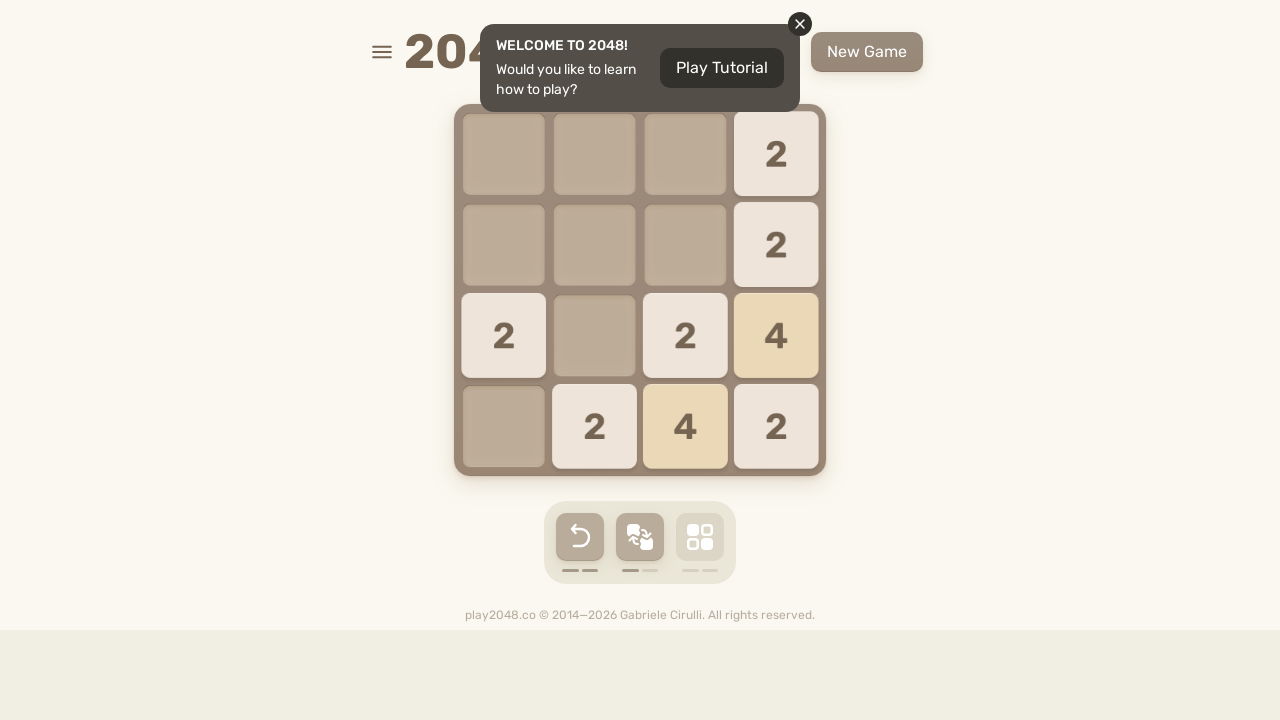

Pressed ArrowDown key
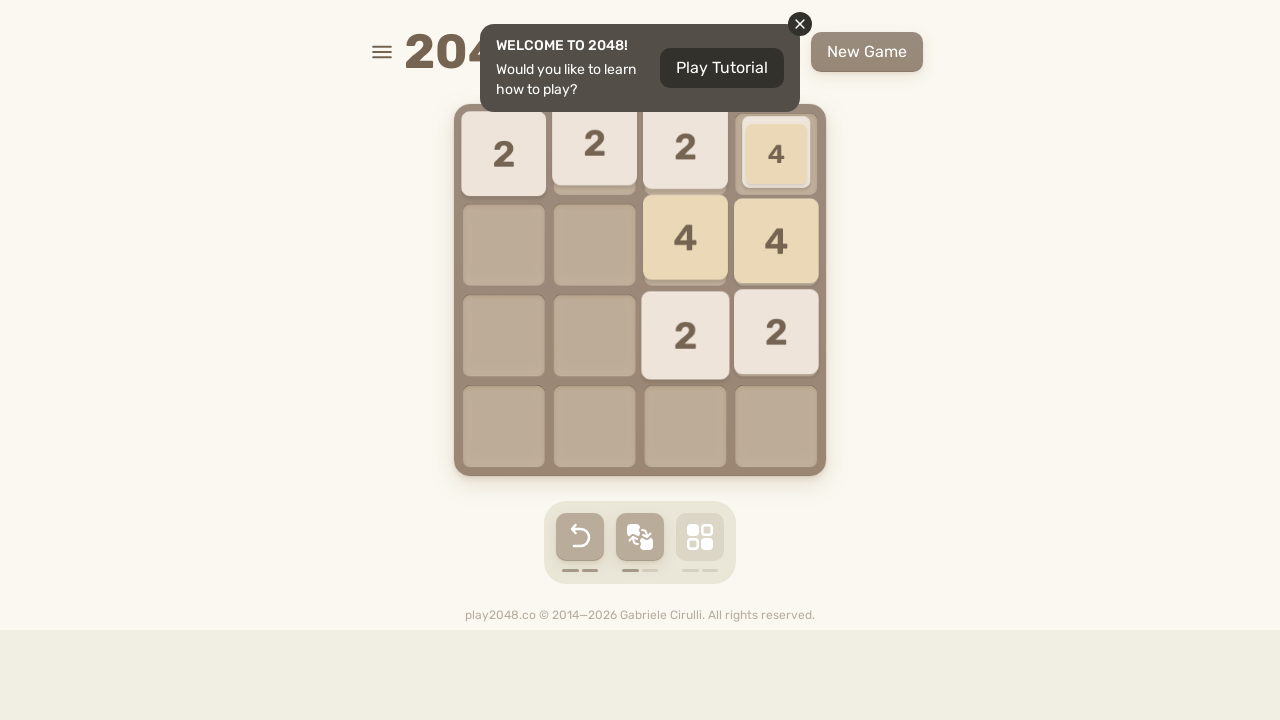

Pressed ArrowLeft key
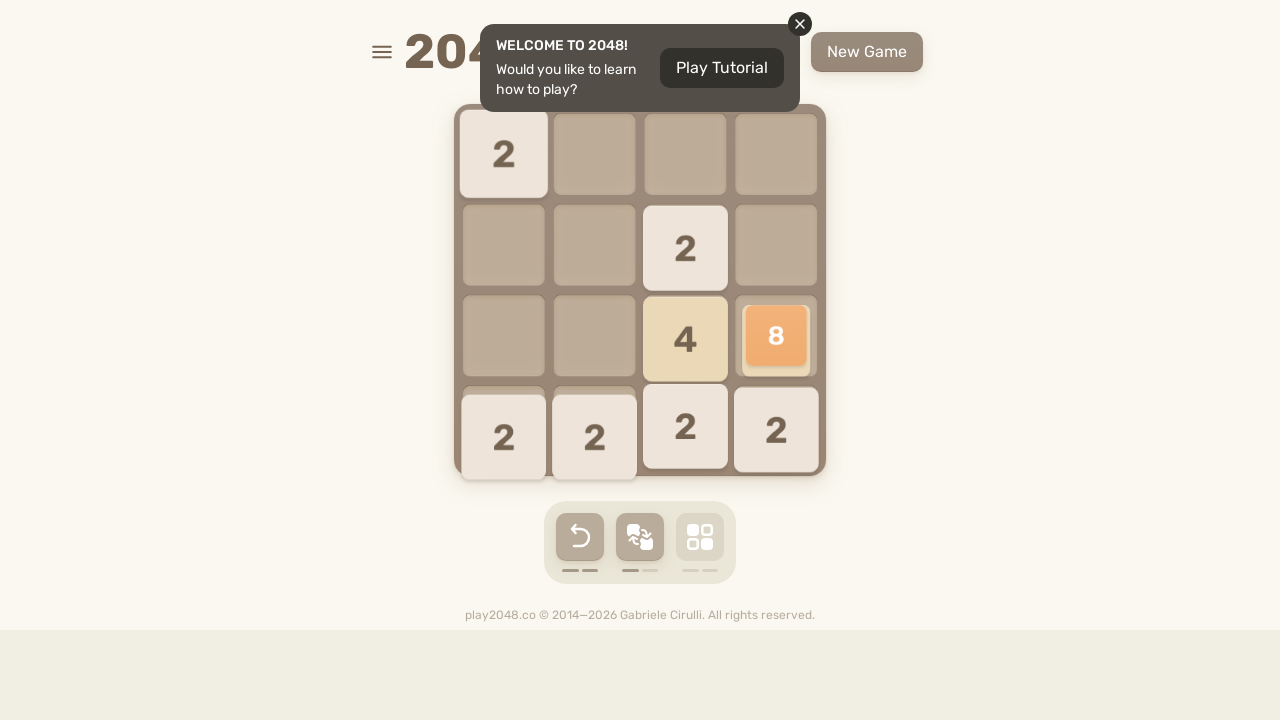

Pressed ArrowRight key
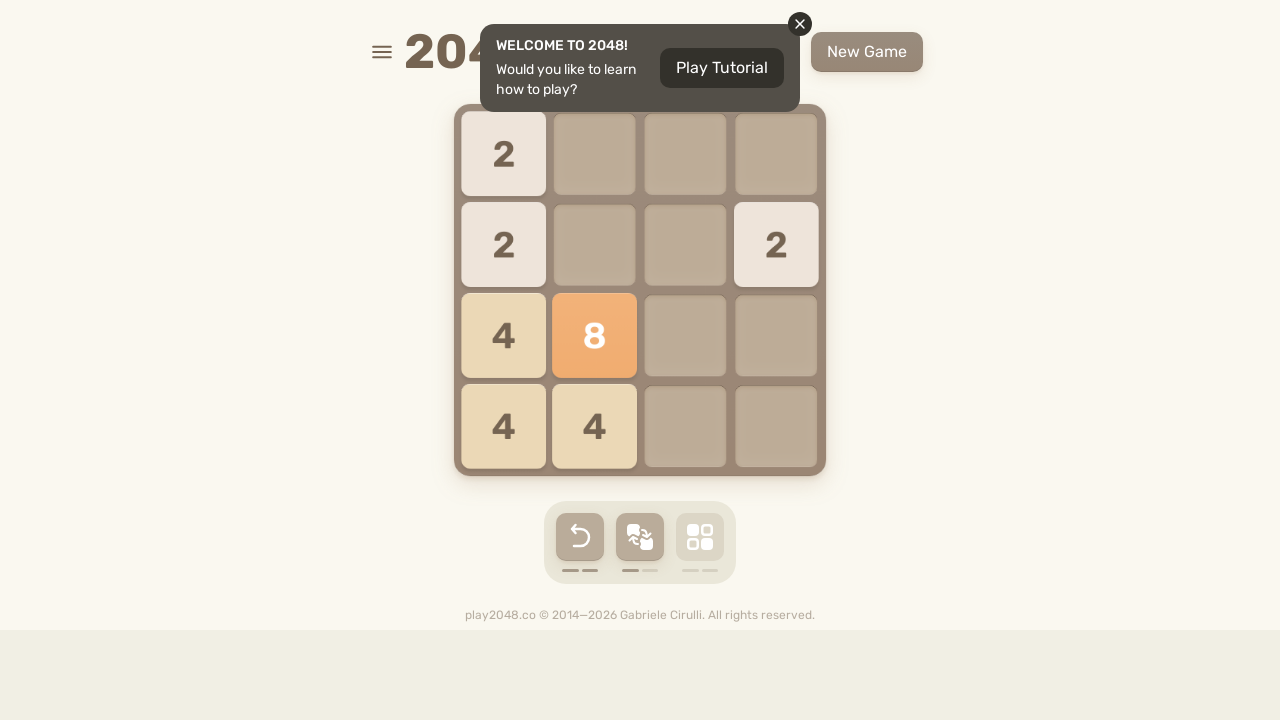

Pressed ArrowUp key
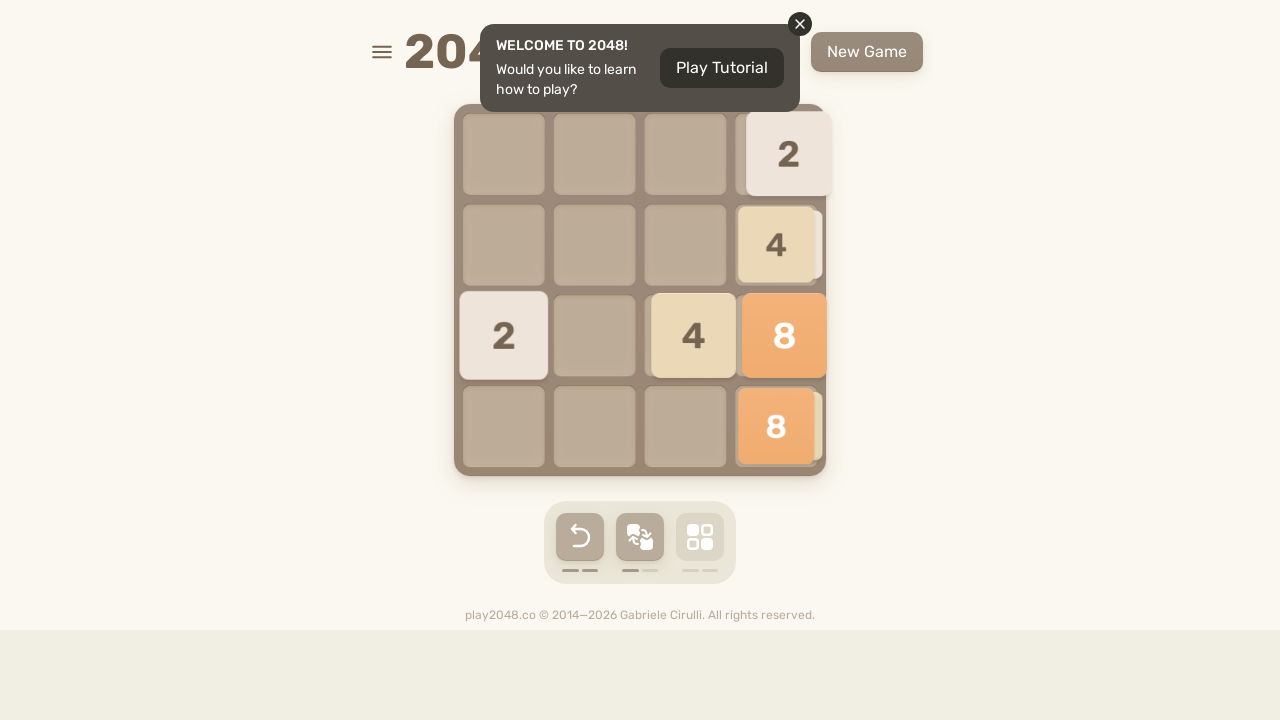

Pressed ArrowDown key
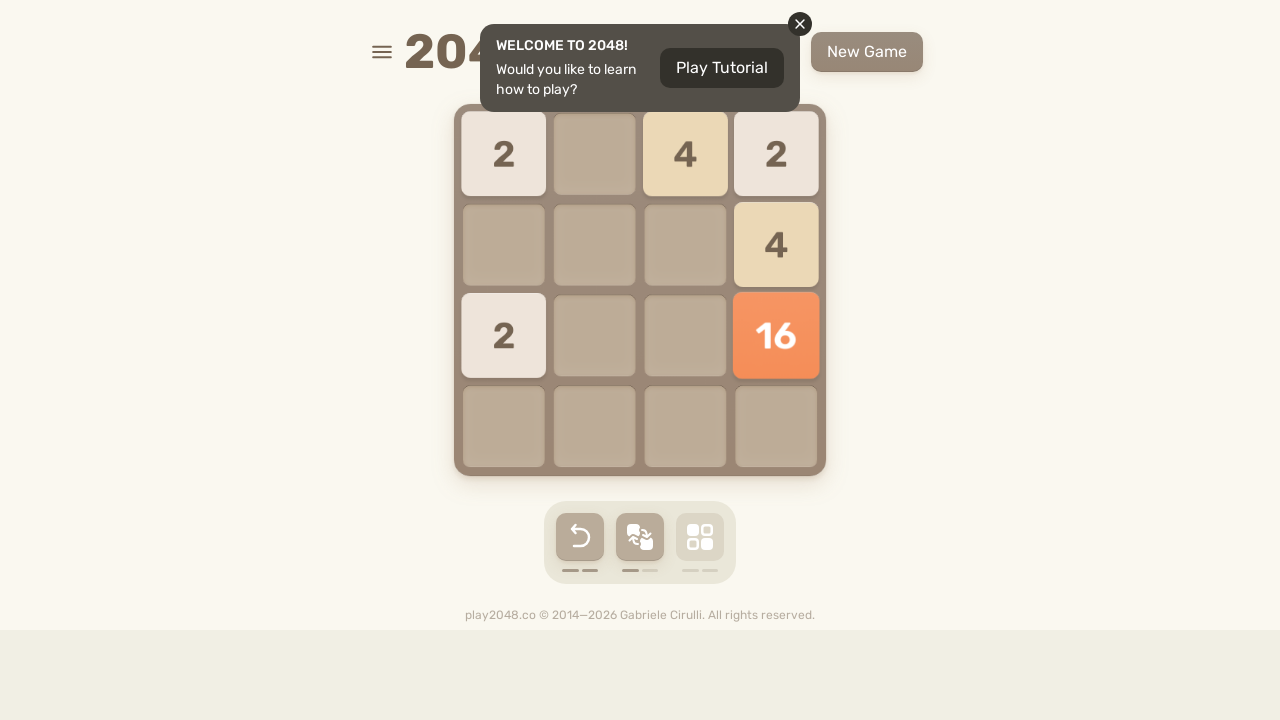

Pressed ArrowLeft key
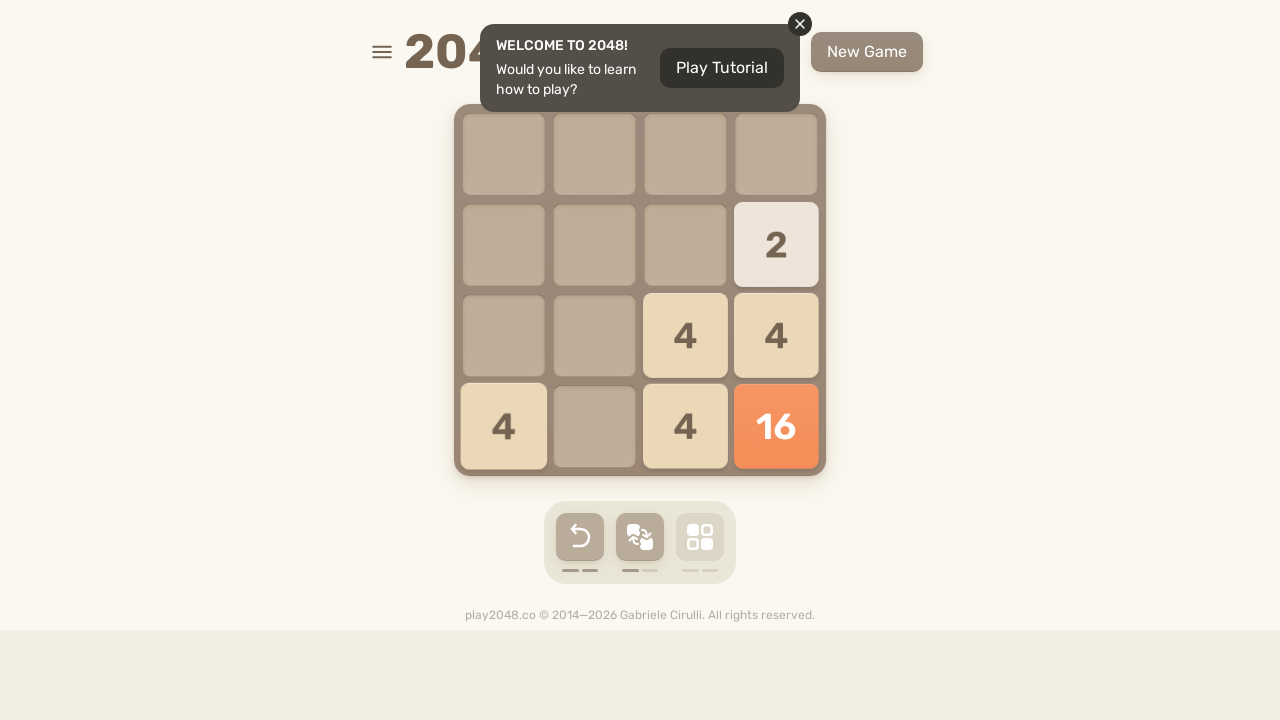

Pressed ArrowRight key
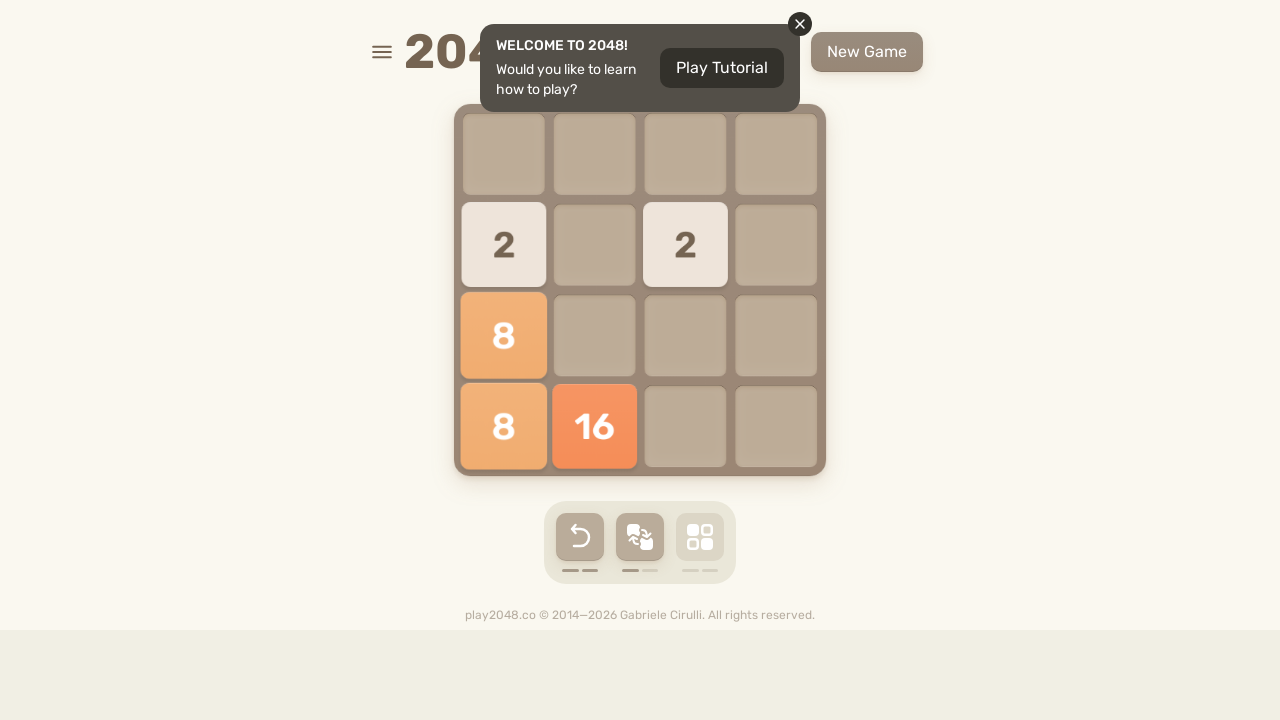

Pressed ArrowUp key
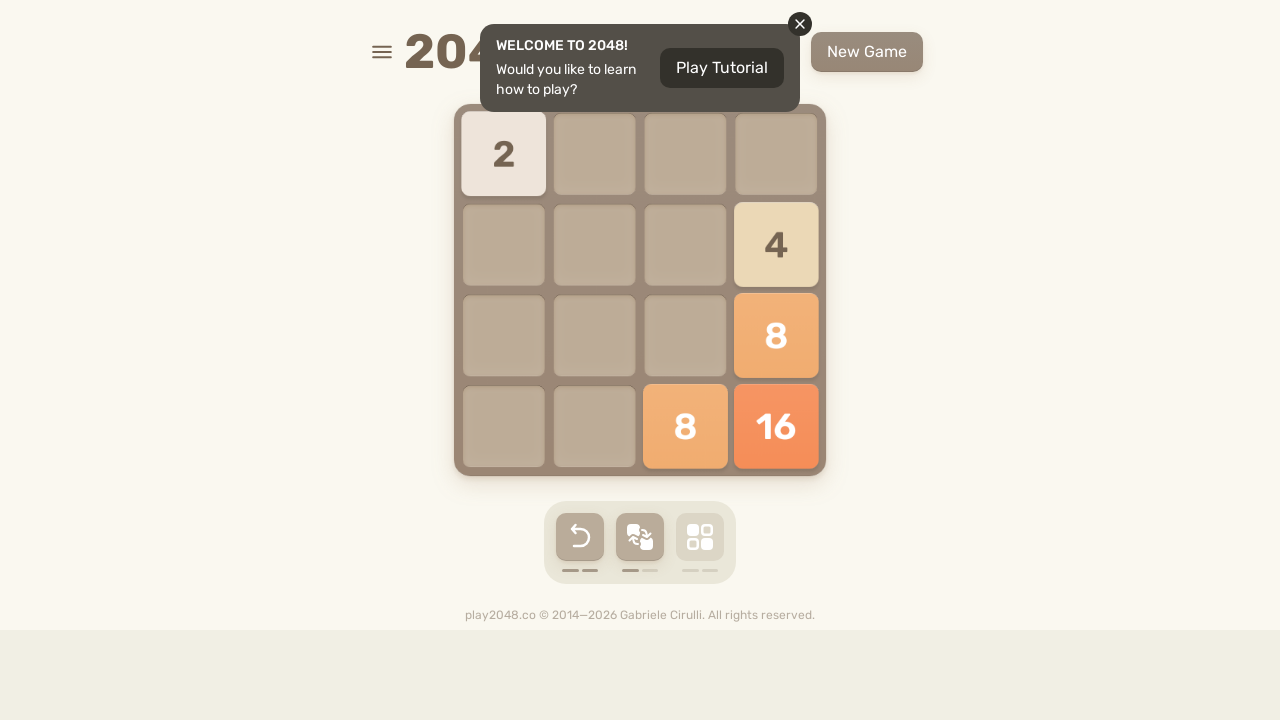

Pressed ArrowDown key
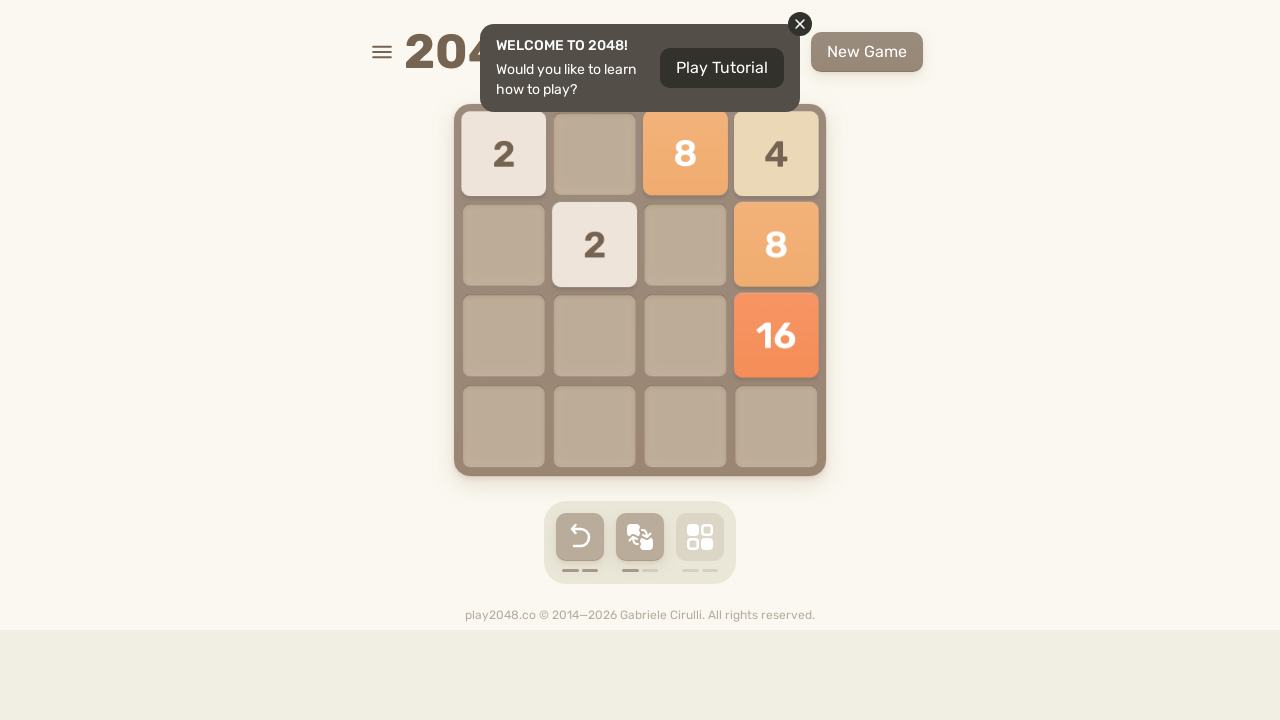

Pressed ArrowLeft key
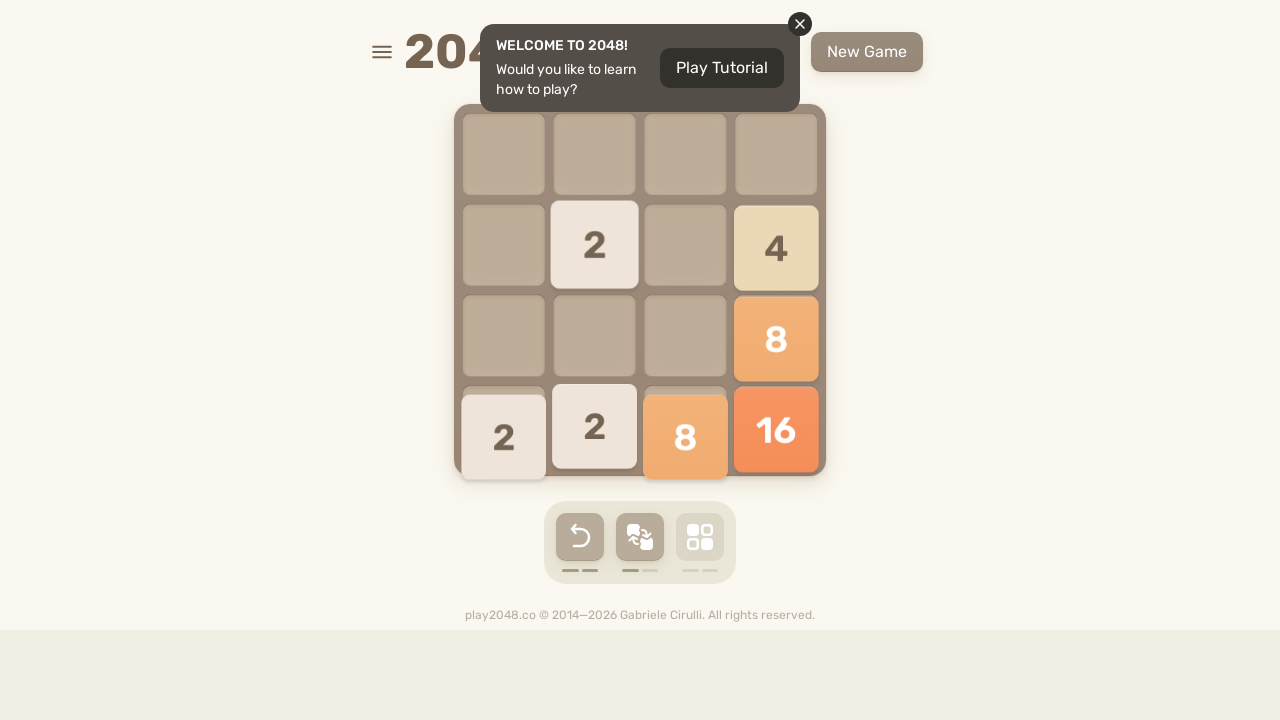

Pressed ArrowRight key
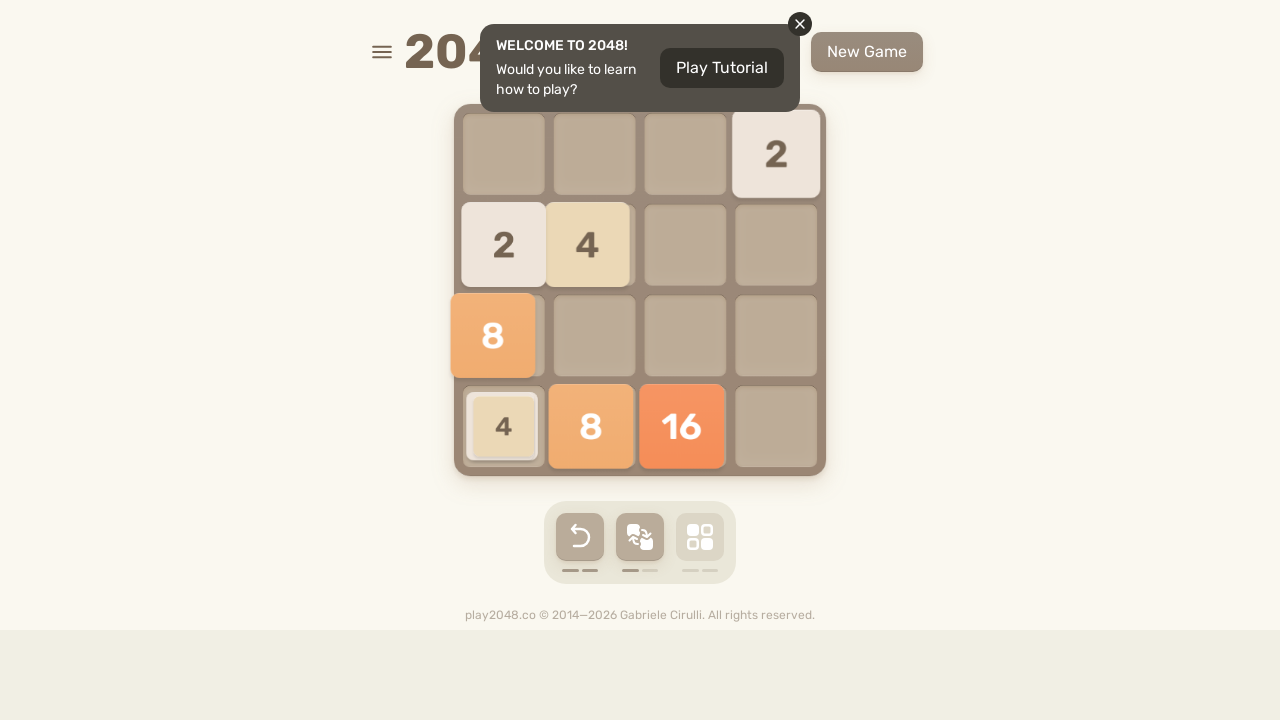

Pressed ArrowUp key
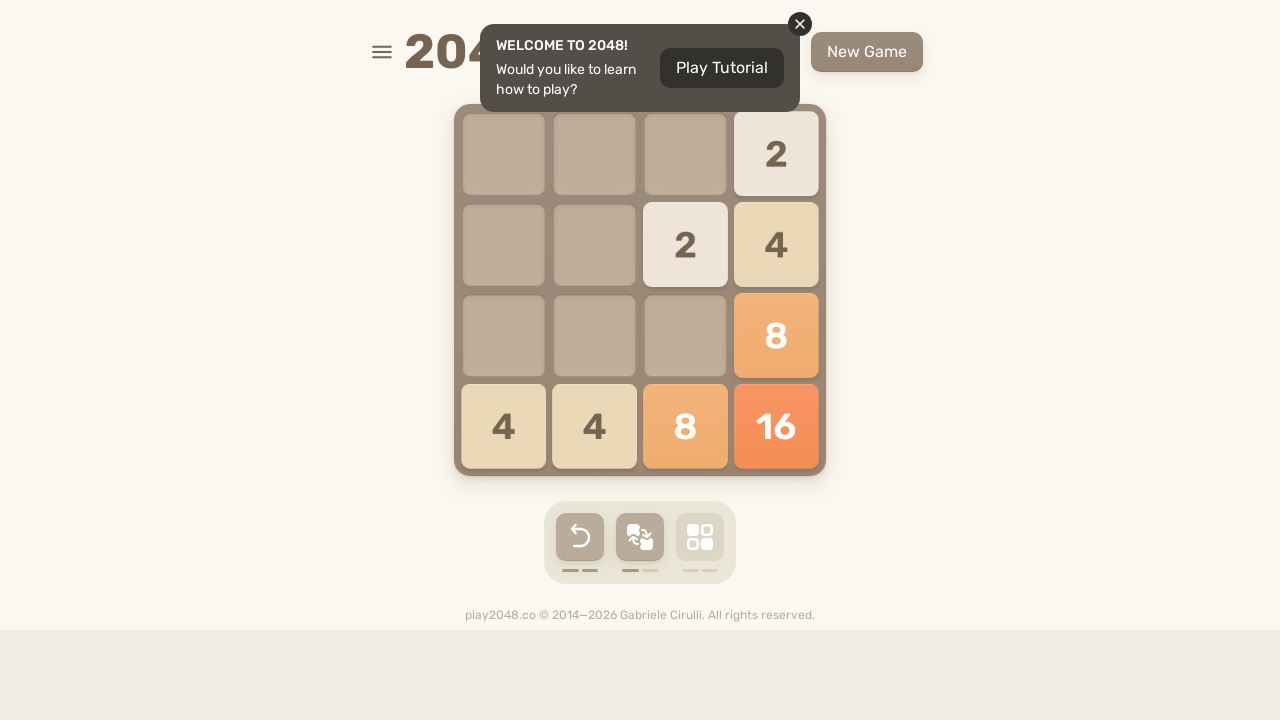

Pressed ArrowDown key
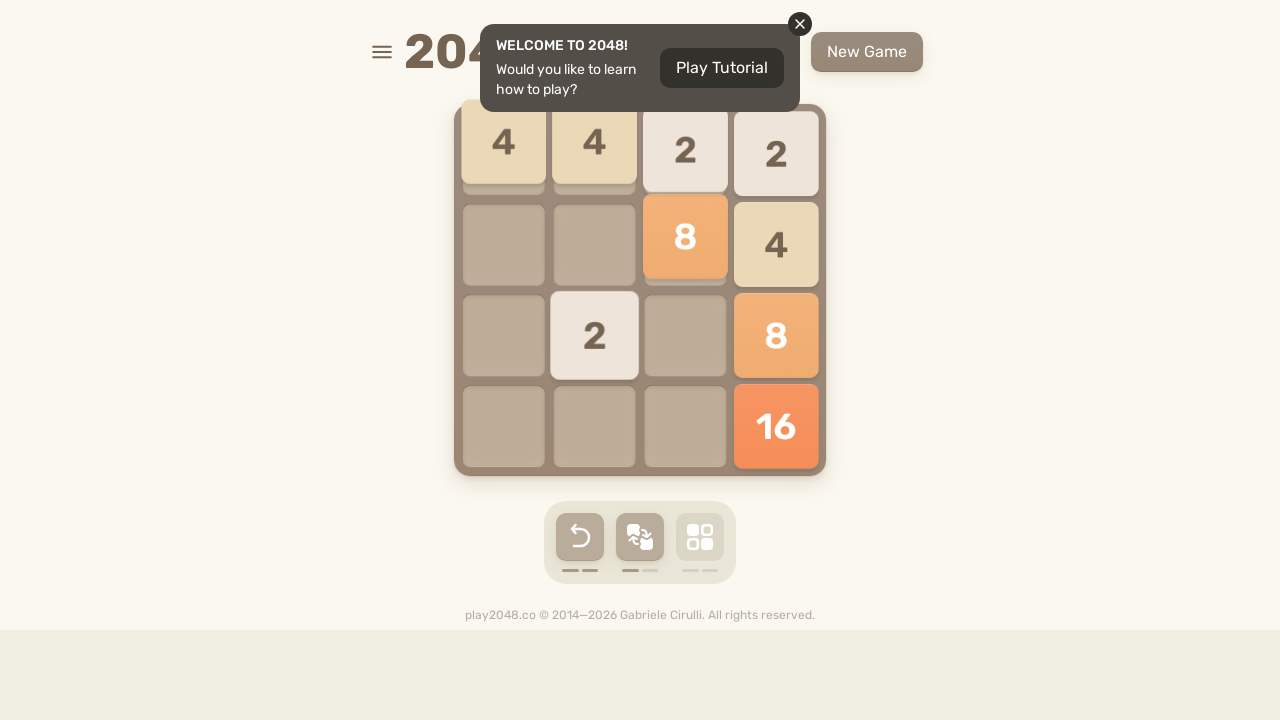

Pressed ArrowLeft key
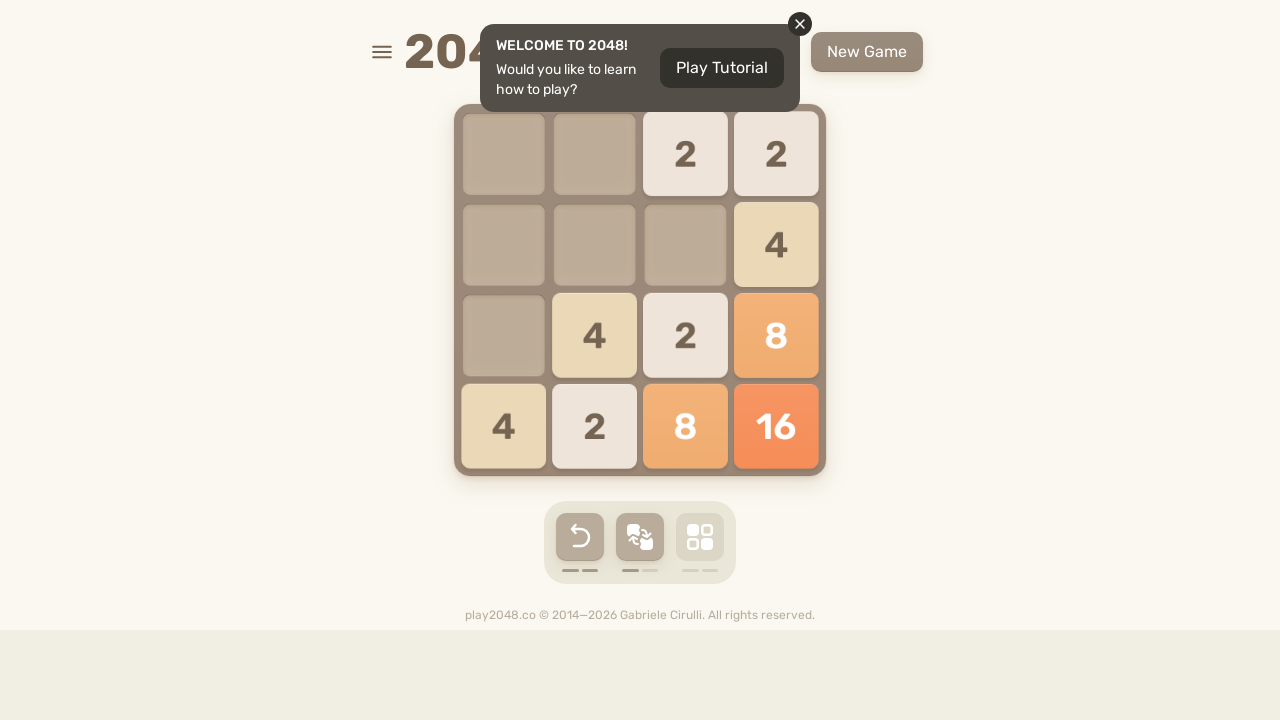

Pressed ArrowRight key
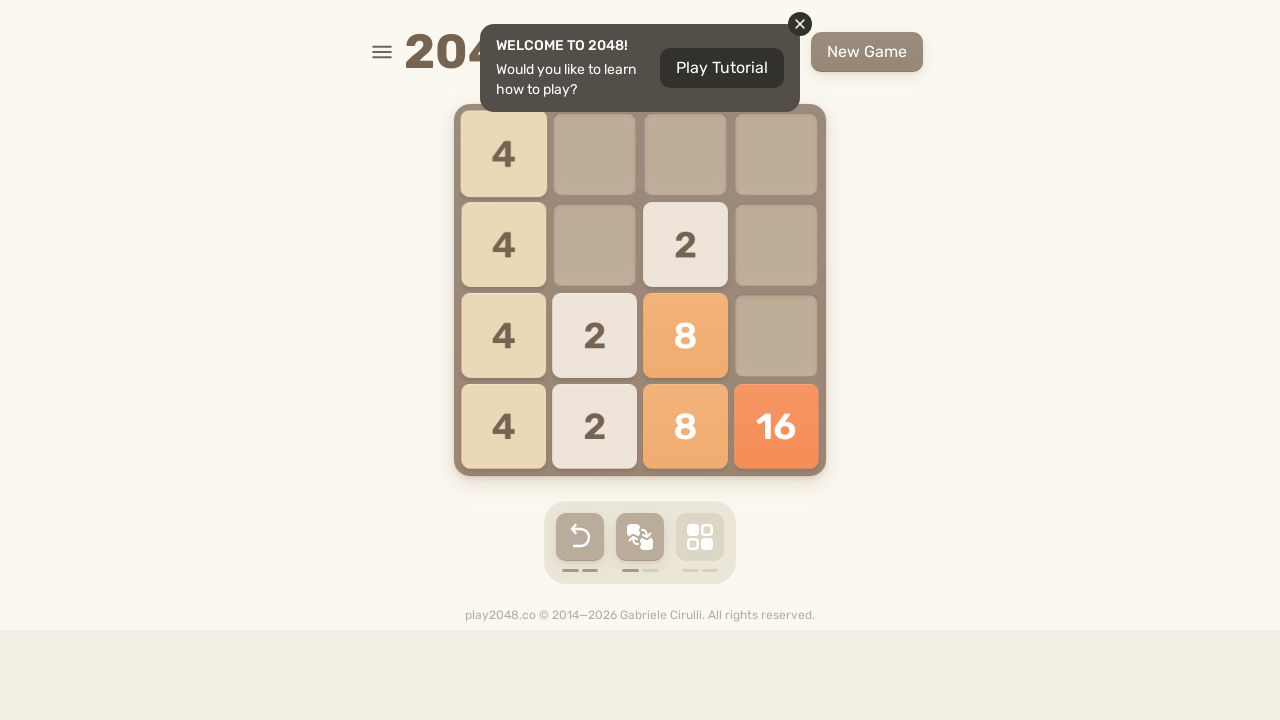

Pressed ArrowUp key
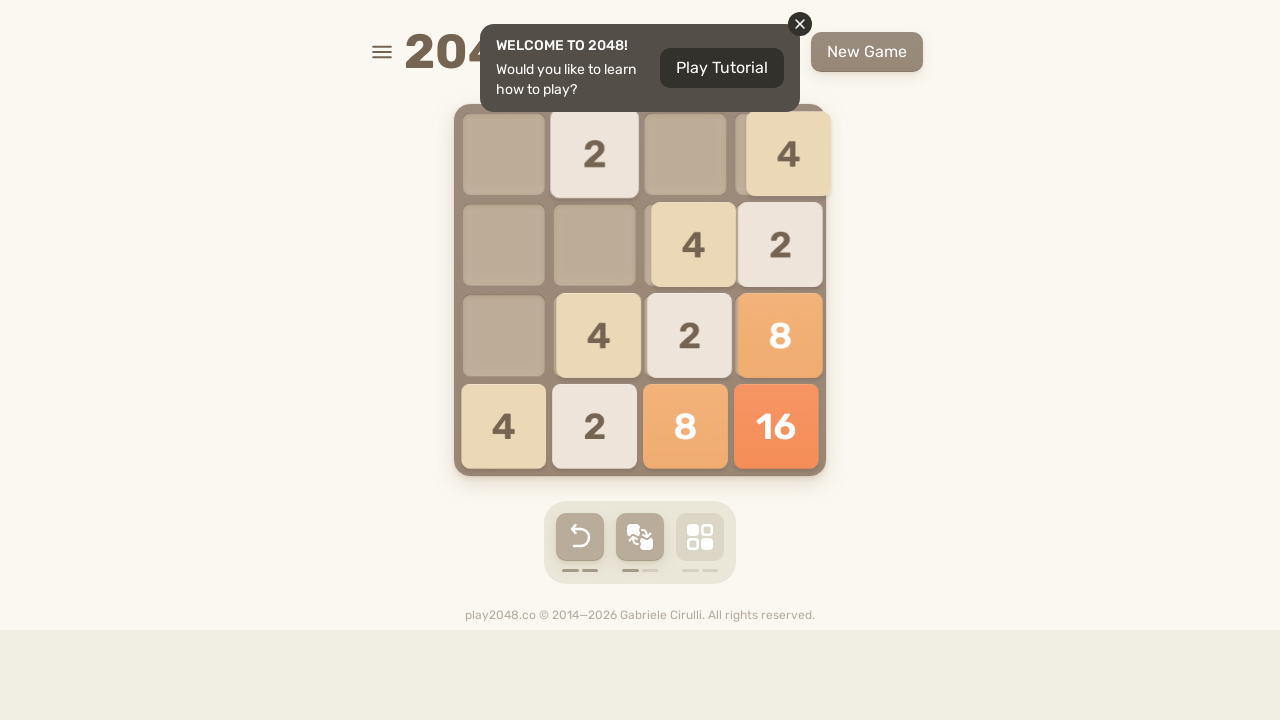

Pressed ArrowDown key
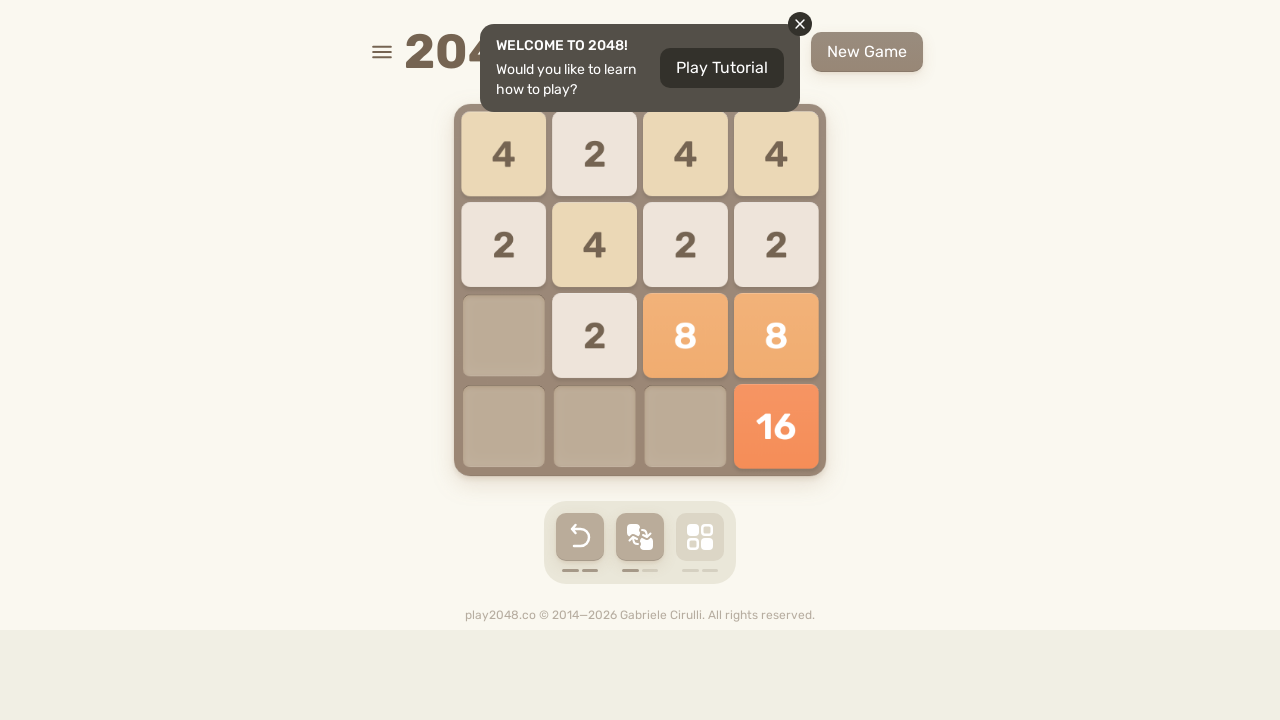

Pressed ArrowLeft key
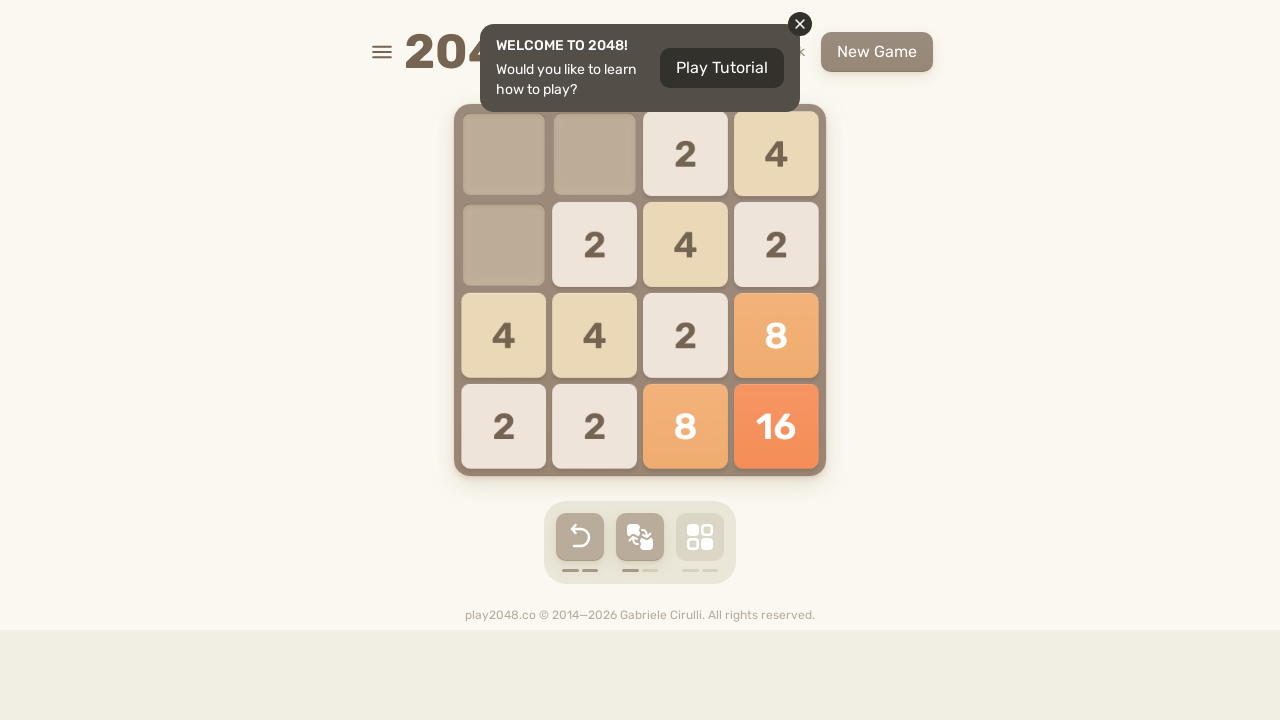

Pressed ArrowRight key
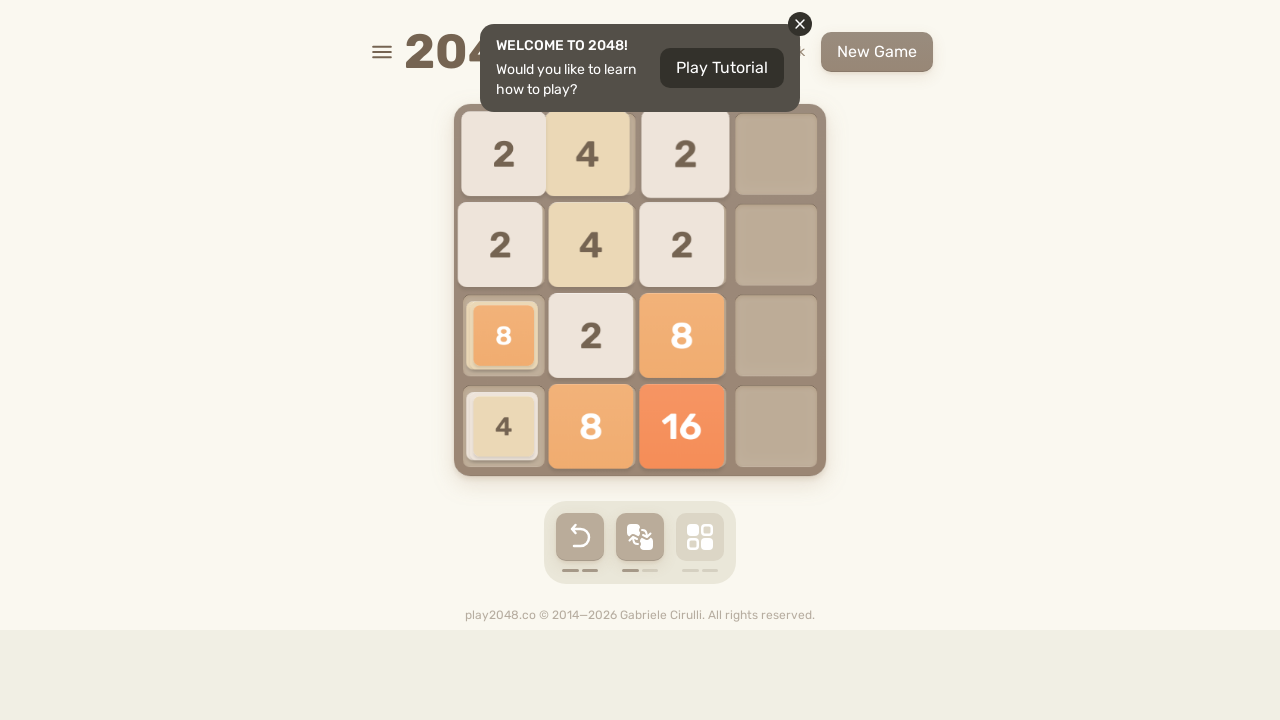

Pressed ArrowUp key
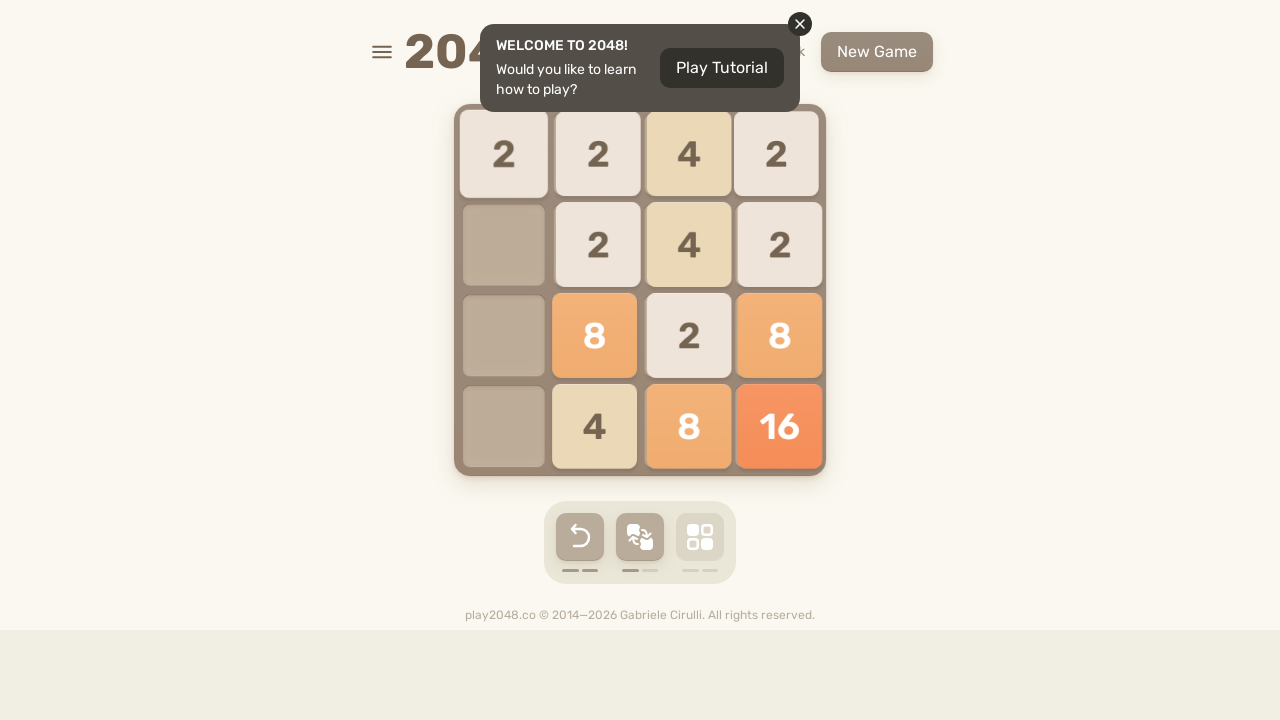

Pressed ArrowDown key
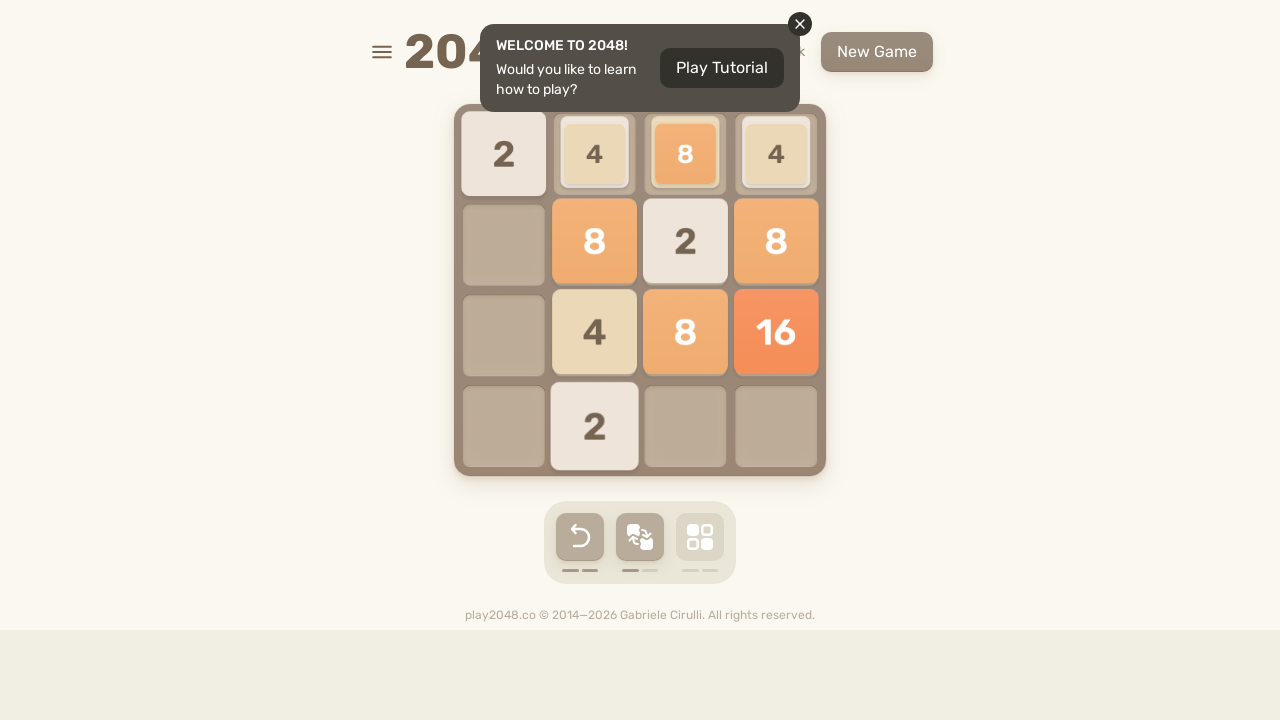

Pressed ArrowLeft key
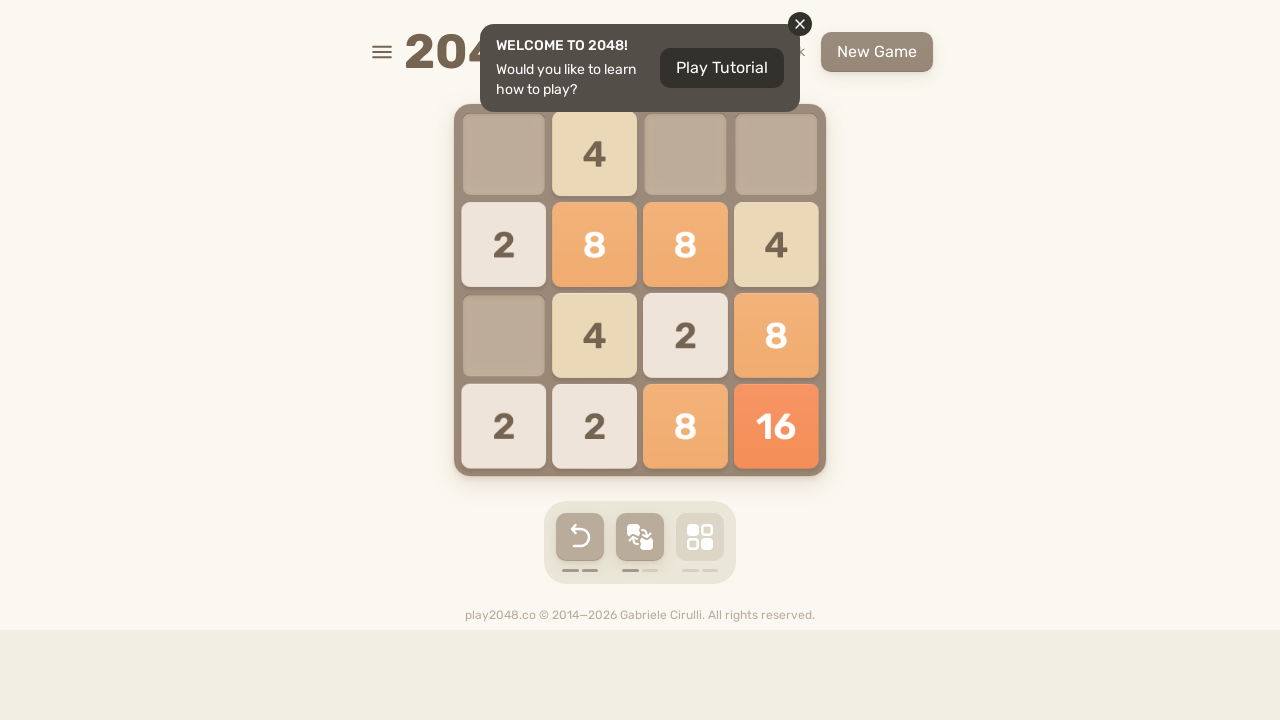

Pressed ArrowRight key
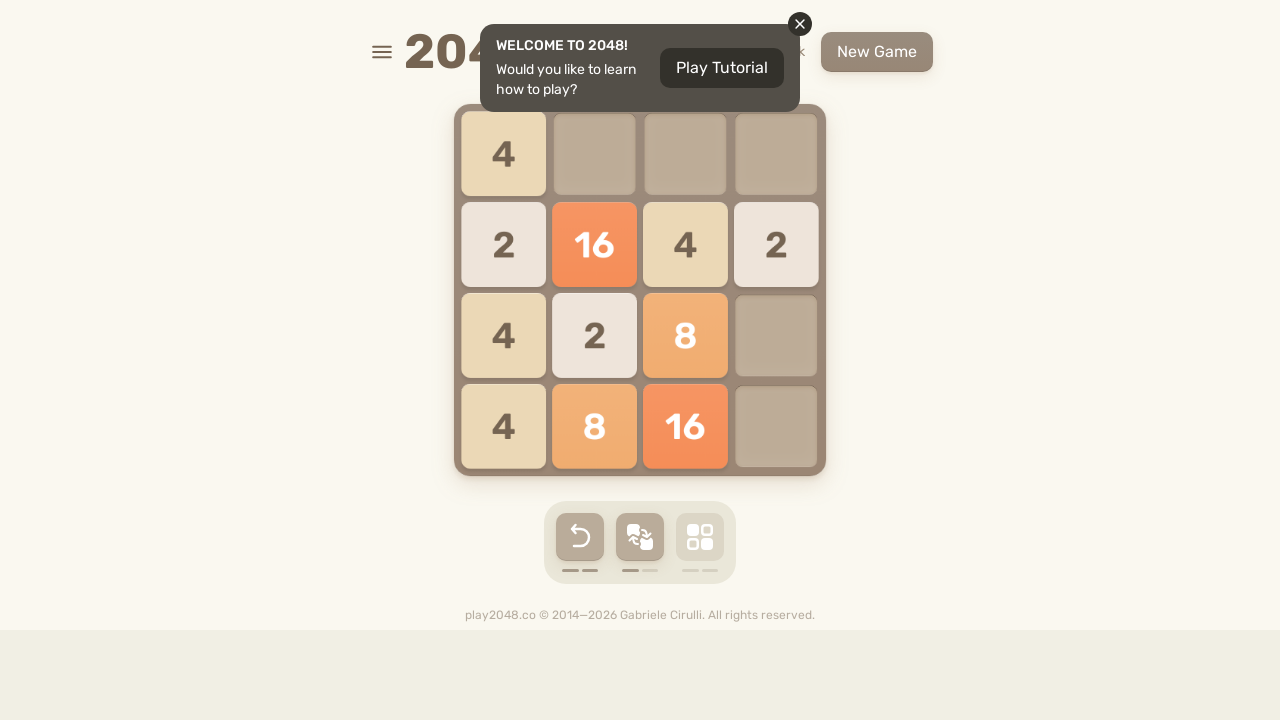

Pressed ArrowUp key
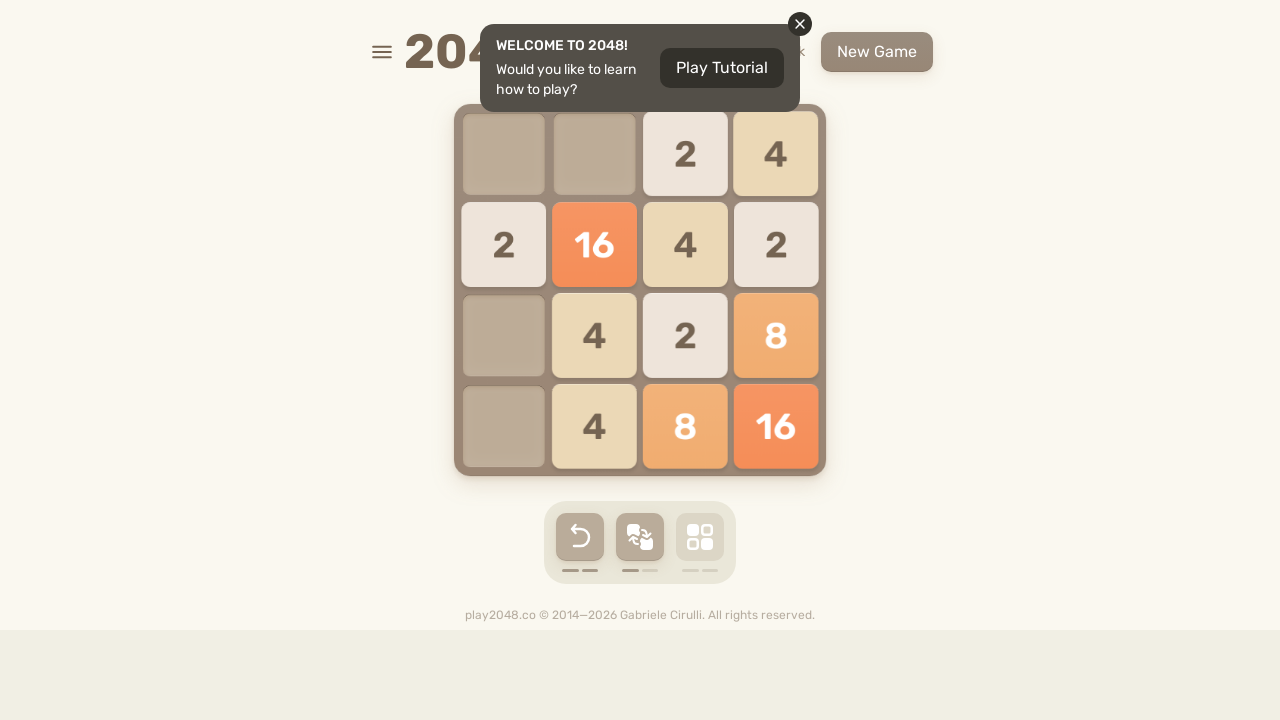

Pressed ArrowDown key
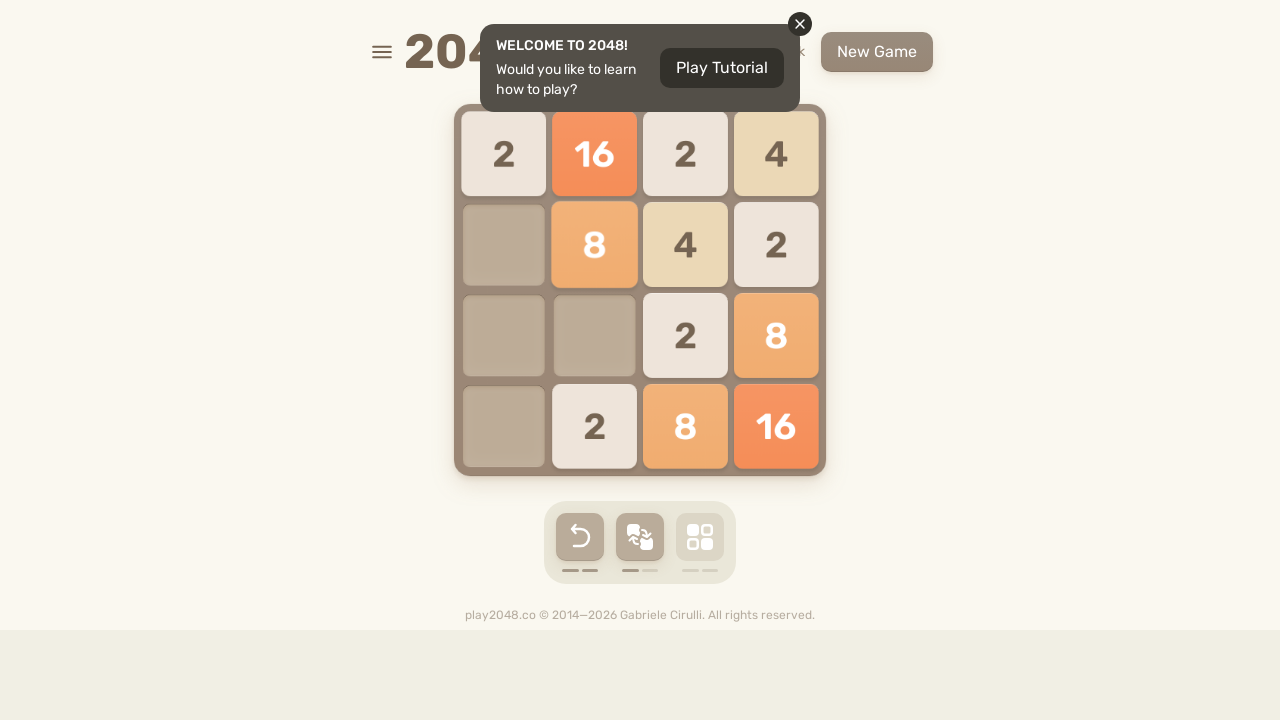

Pressed ArrowLeft key
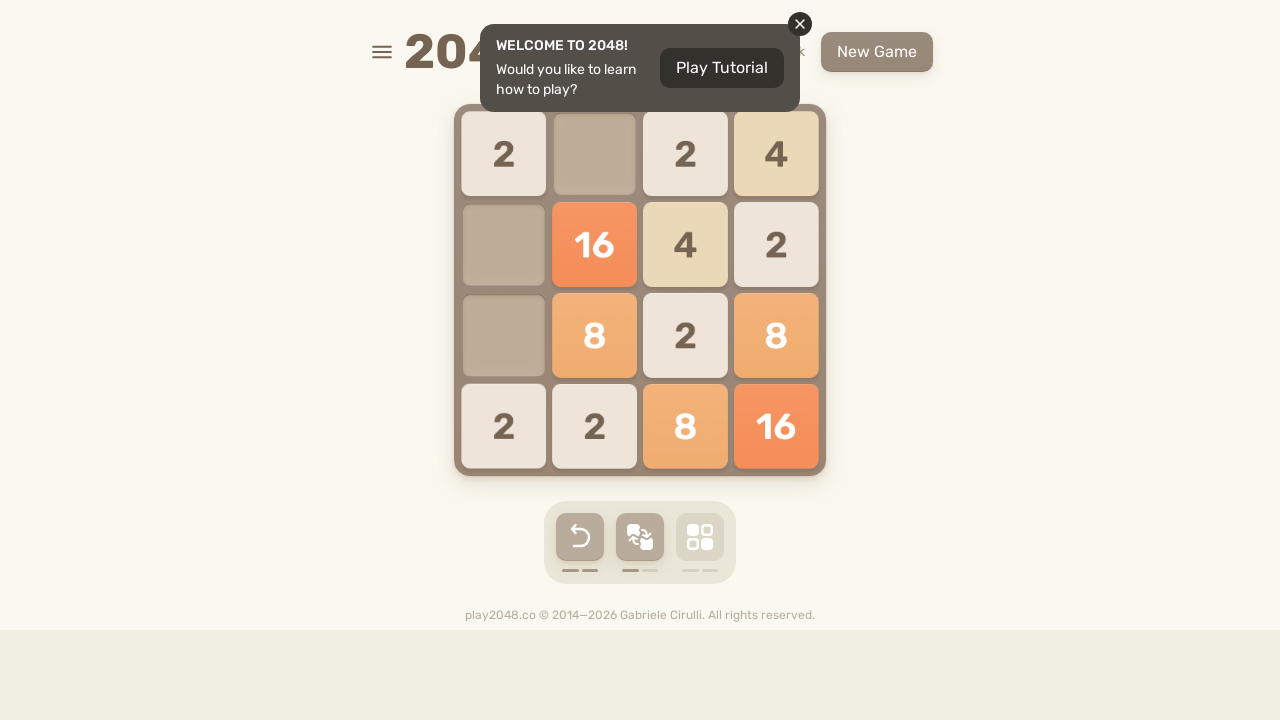

Pressed ArrowRight key
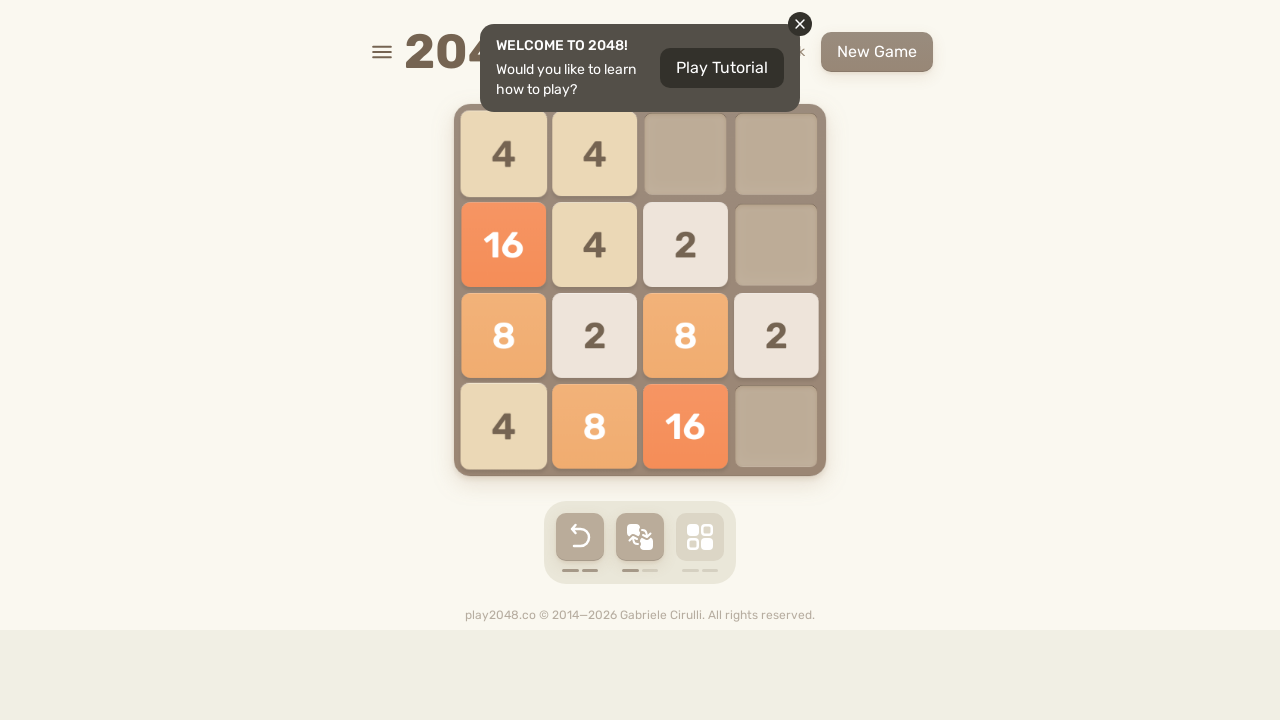

Pressed ArrowUp key
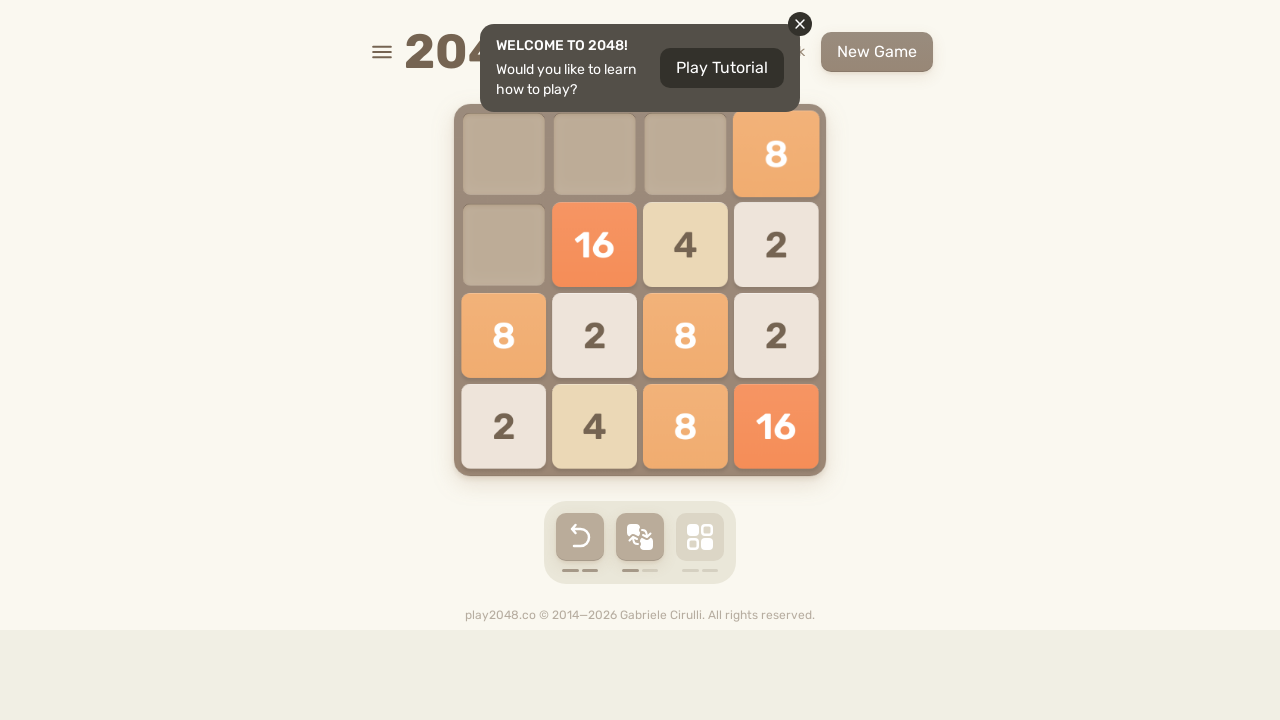

Pressed ArrowDown key
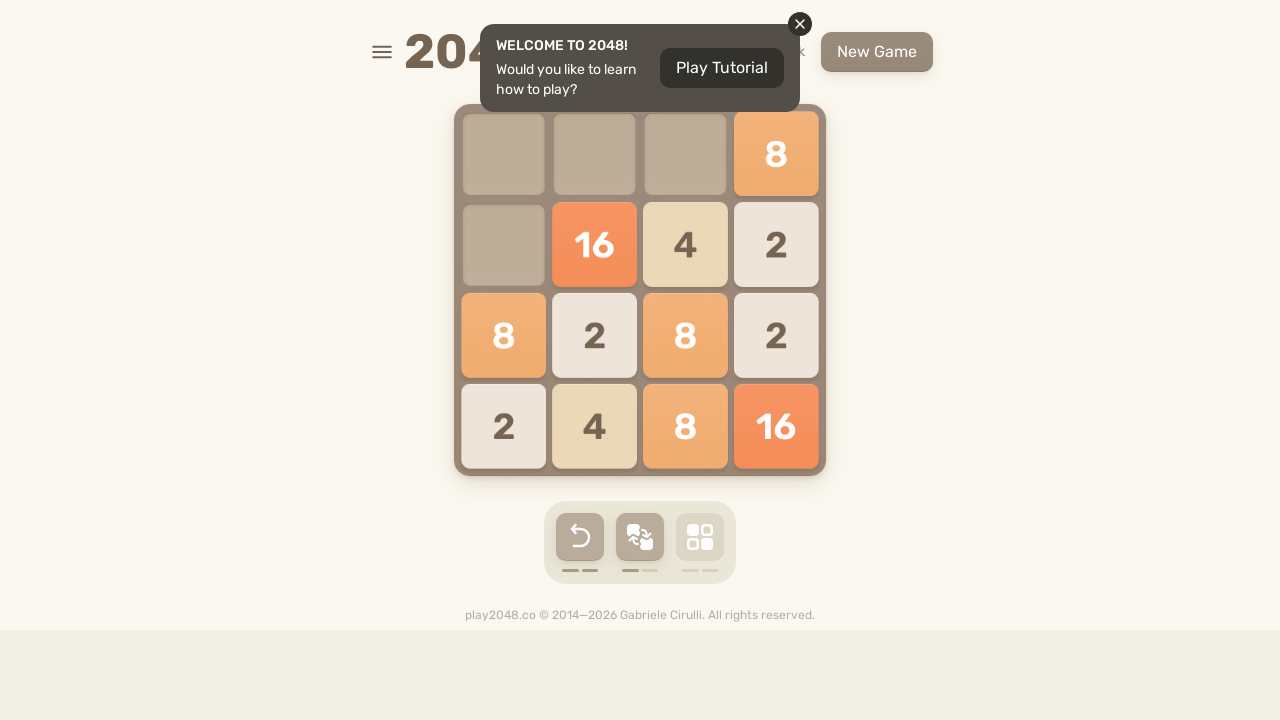

Pressed ArrowLeft key
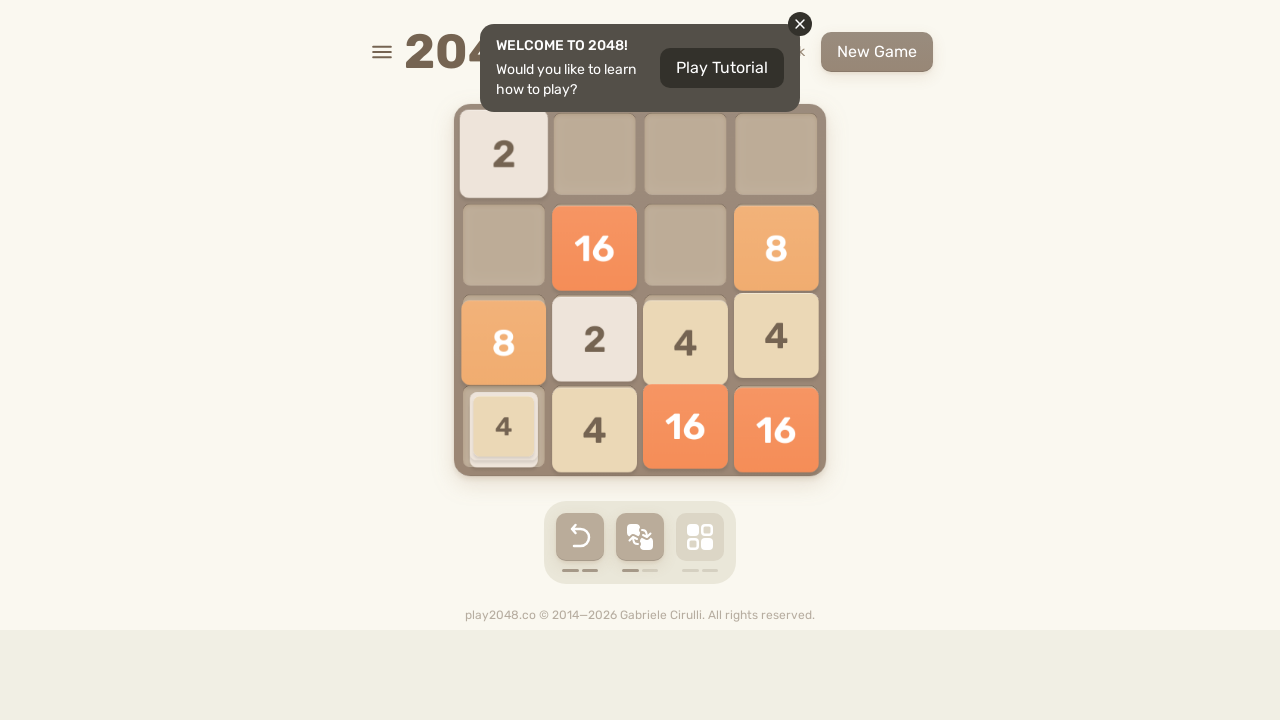

Pressed ArrowRight key
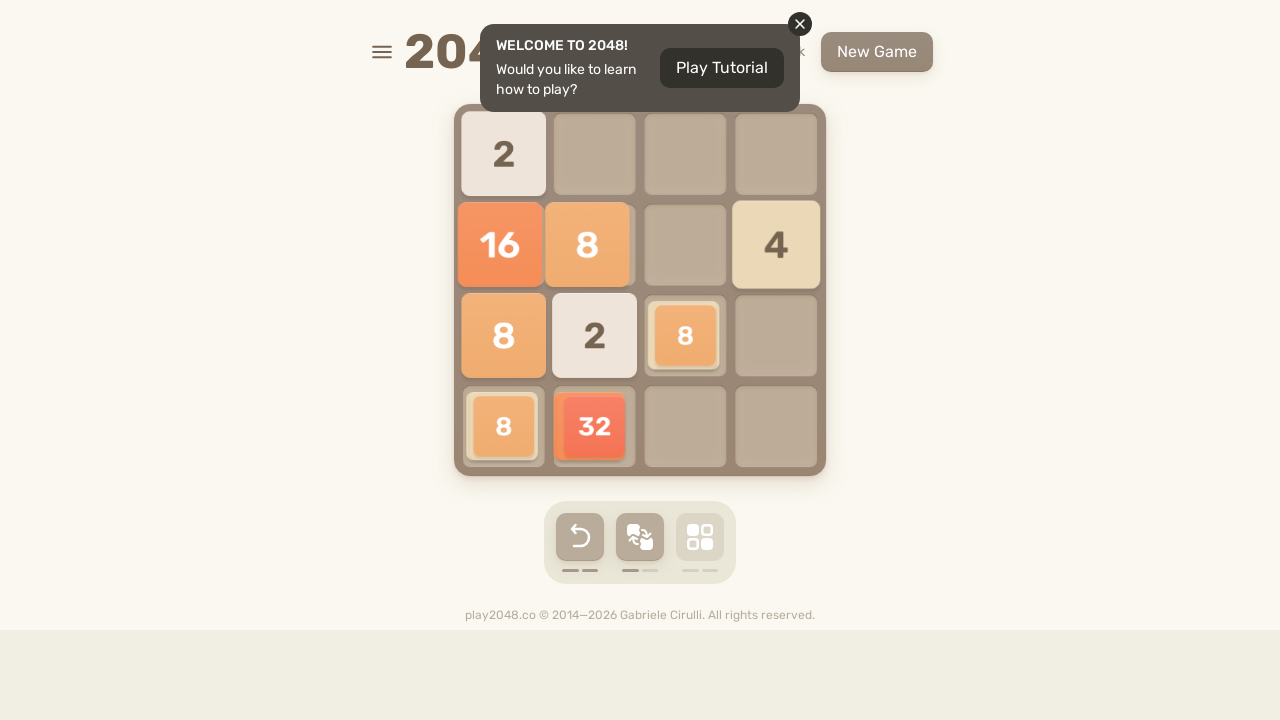

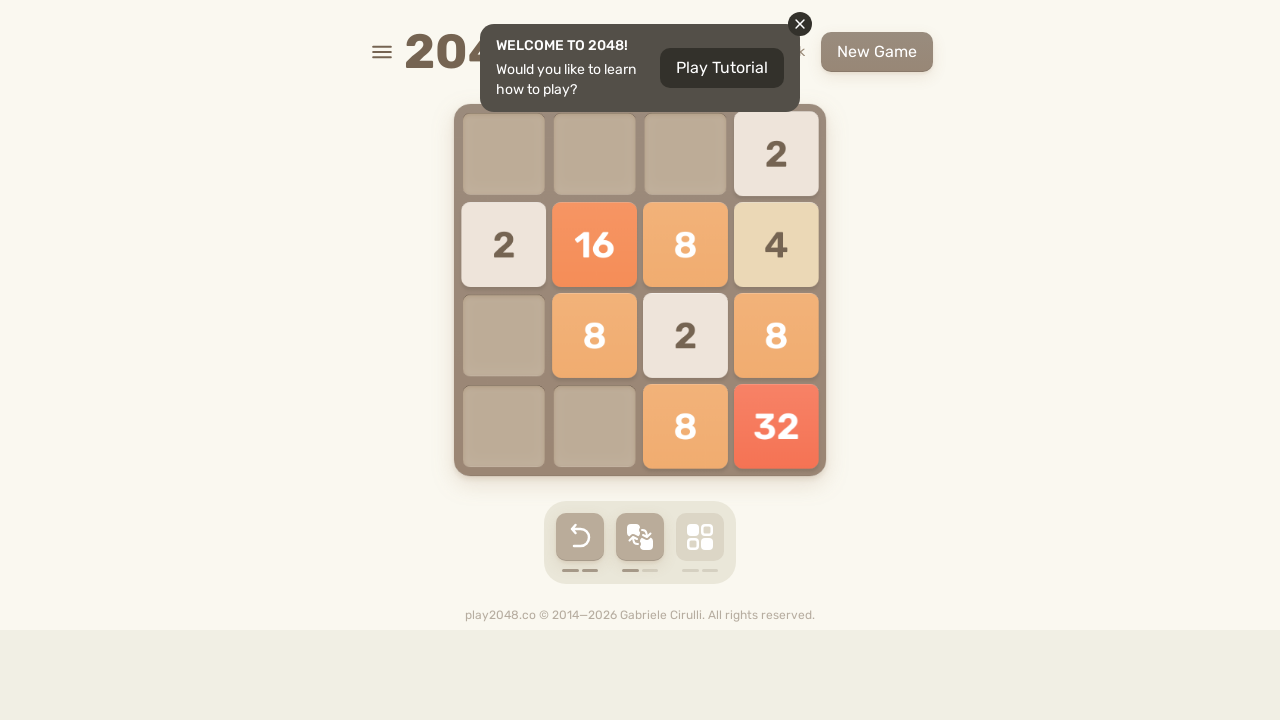